Tests opening multiple links in footer in new tabs using keyboard modifier and then closing all tabs except the original

Starting URL: https://rahulshettyacademy.com/AutomationPractice/

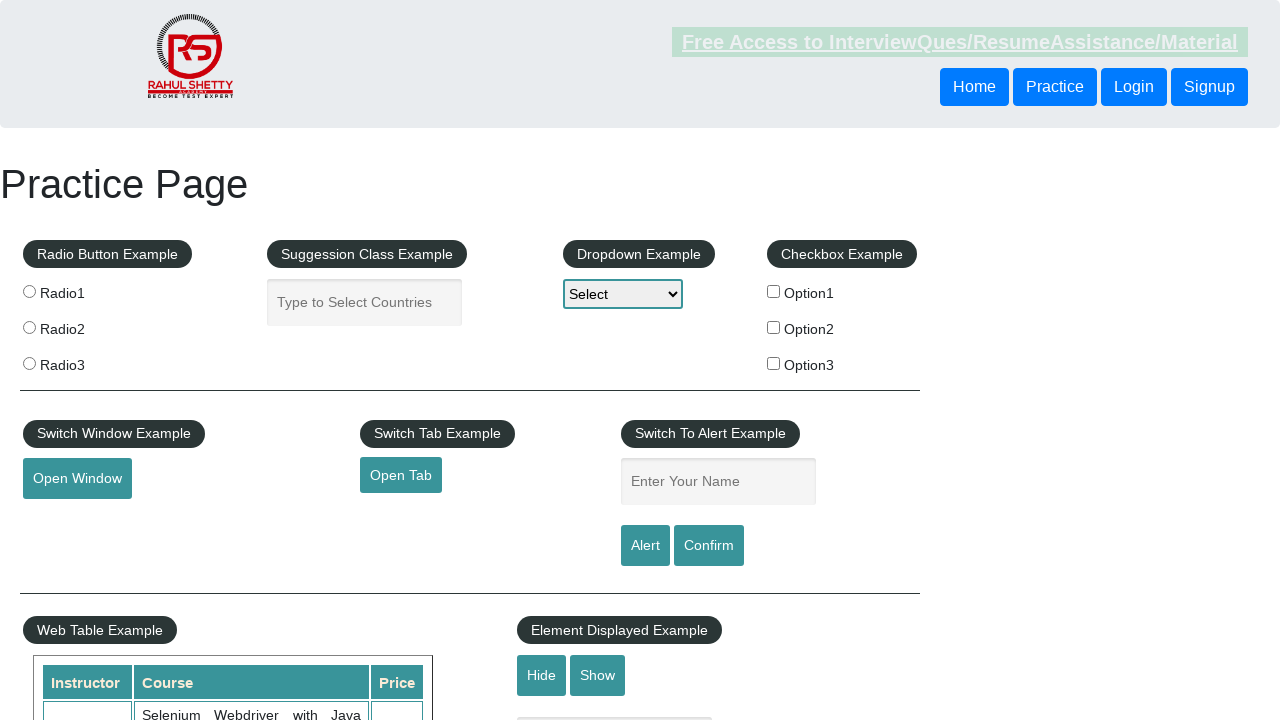

Located footer element with class 'footer_top'
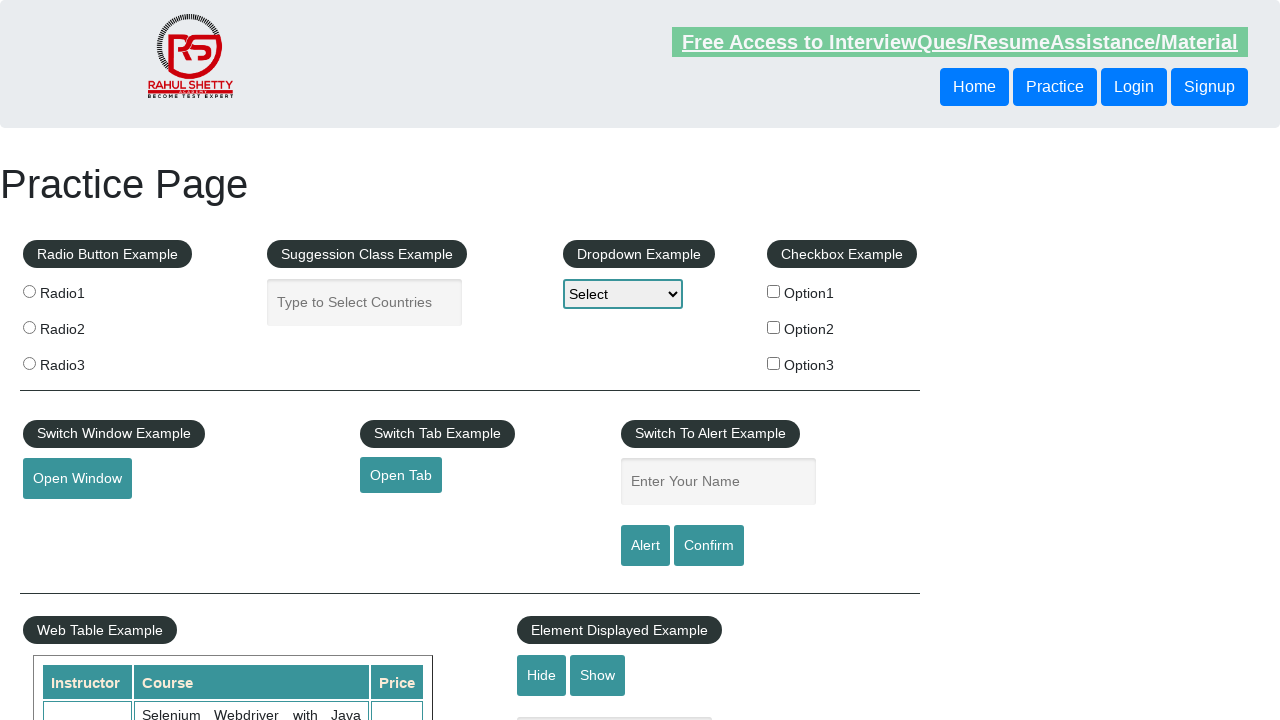

Retrieved all footer links
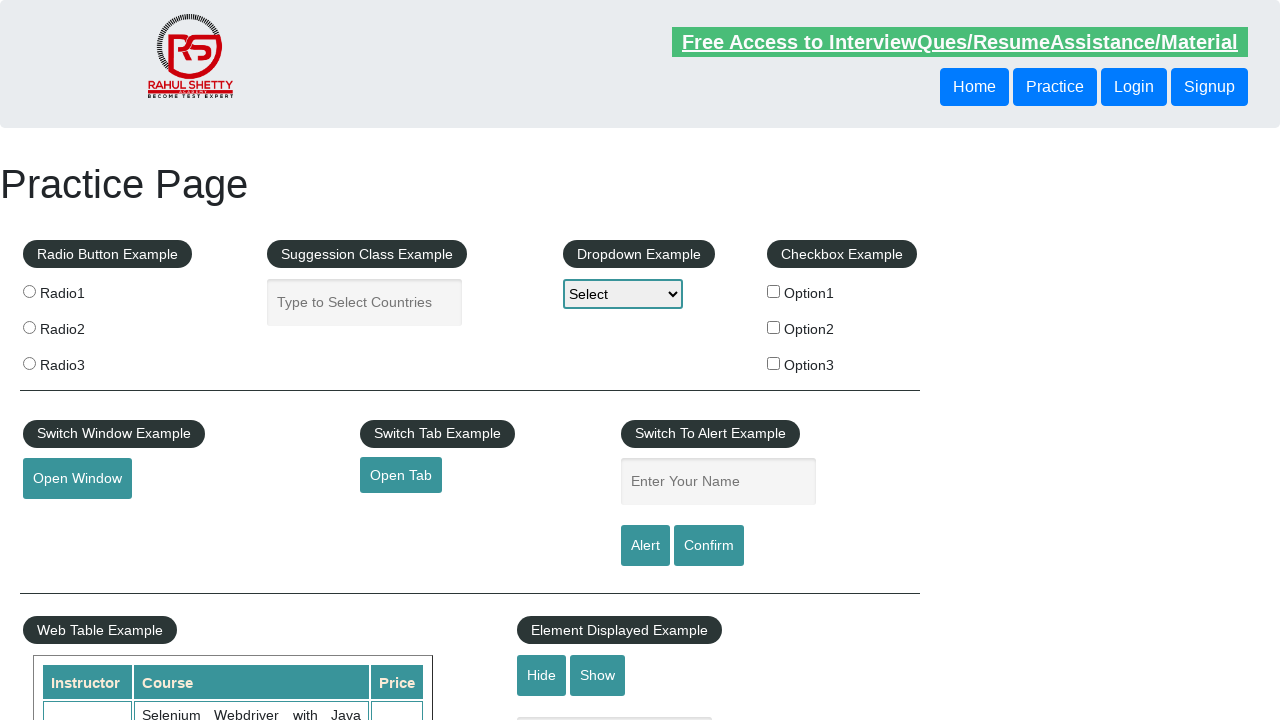

Opening link in footer in new tab: #
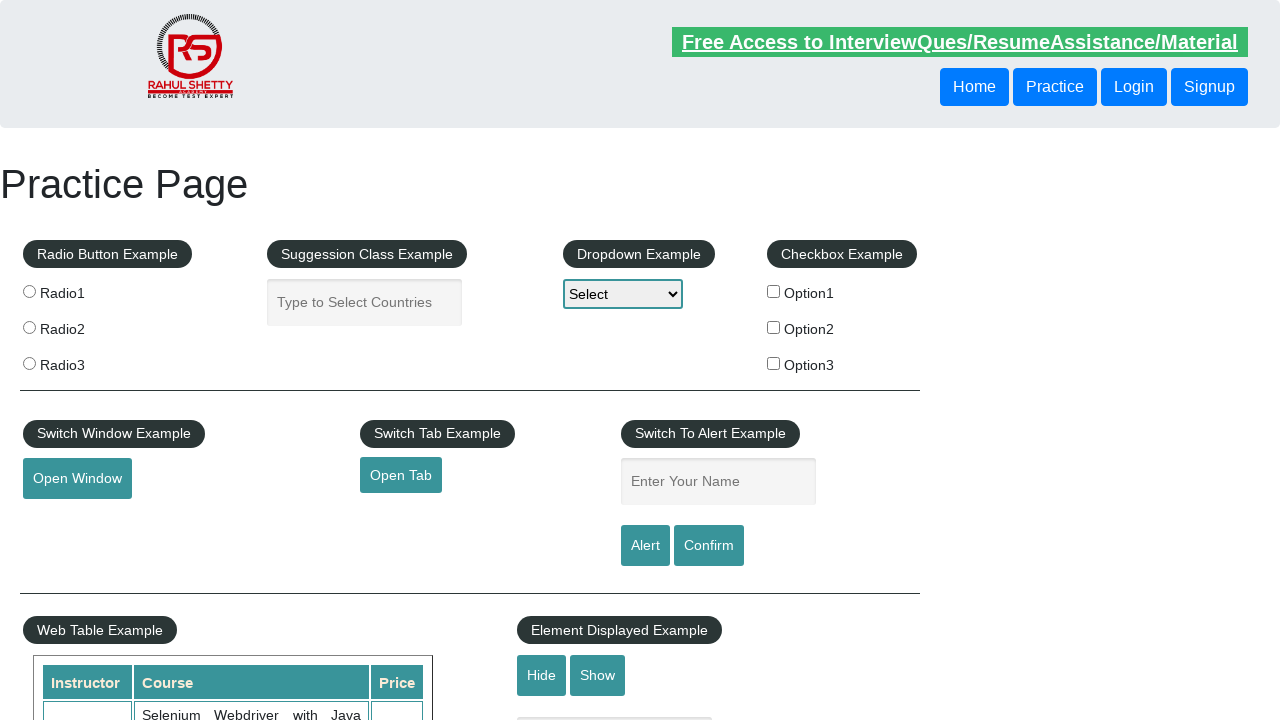

Clicked footer link with Ctrl modifier to open in new tab: # at (157, 482) on xpath=//*[contains(@class,'footer_top')] >> a >> nth=0
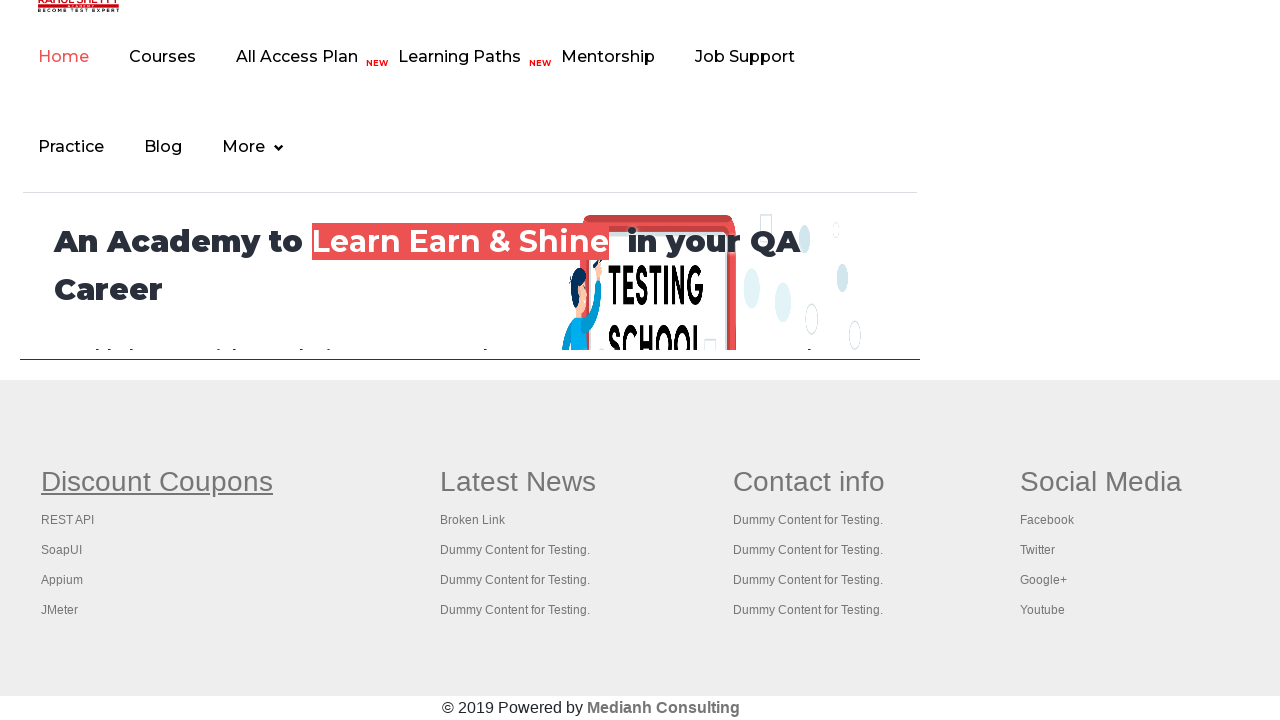

Opening link in footer in new tab: http://www.restapitutorial.com/
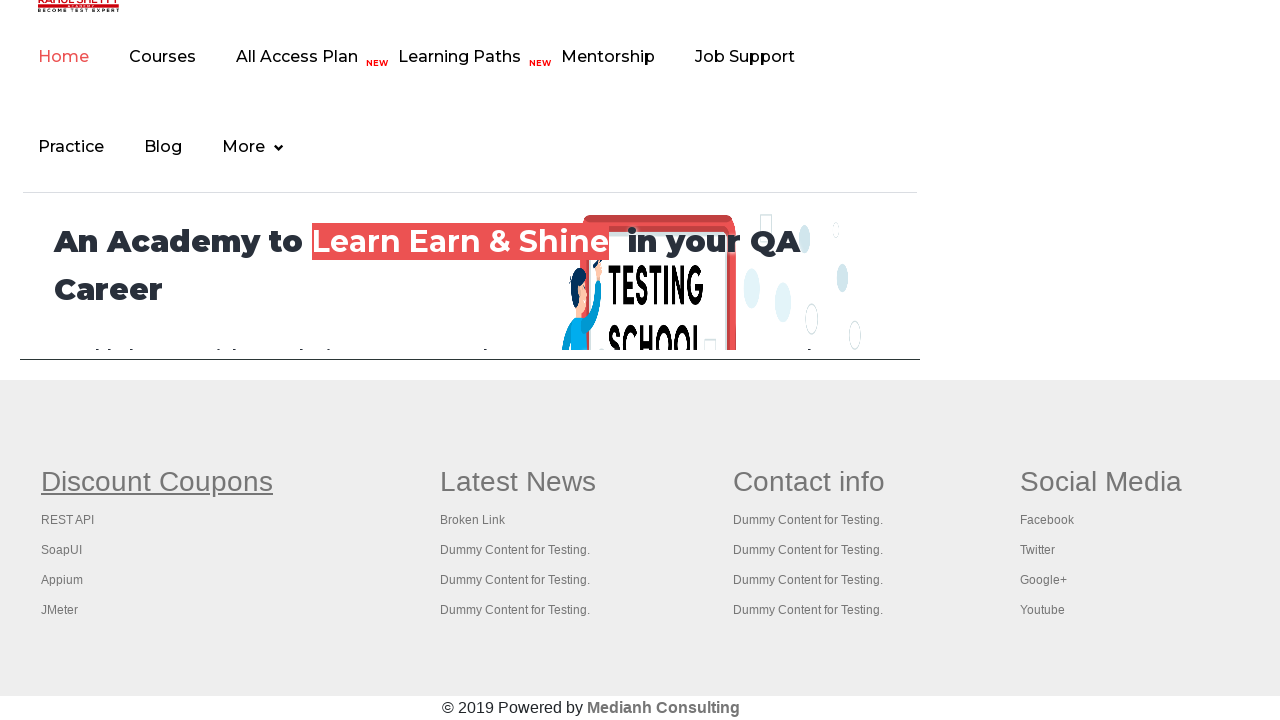

Clicked footer link with Ctrl modifier to open in new tab: http://www.restapitutorial.com/ at (68, 520) on xpath=//*[contains(@class,'footer_top')] >> a >> nth=1
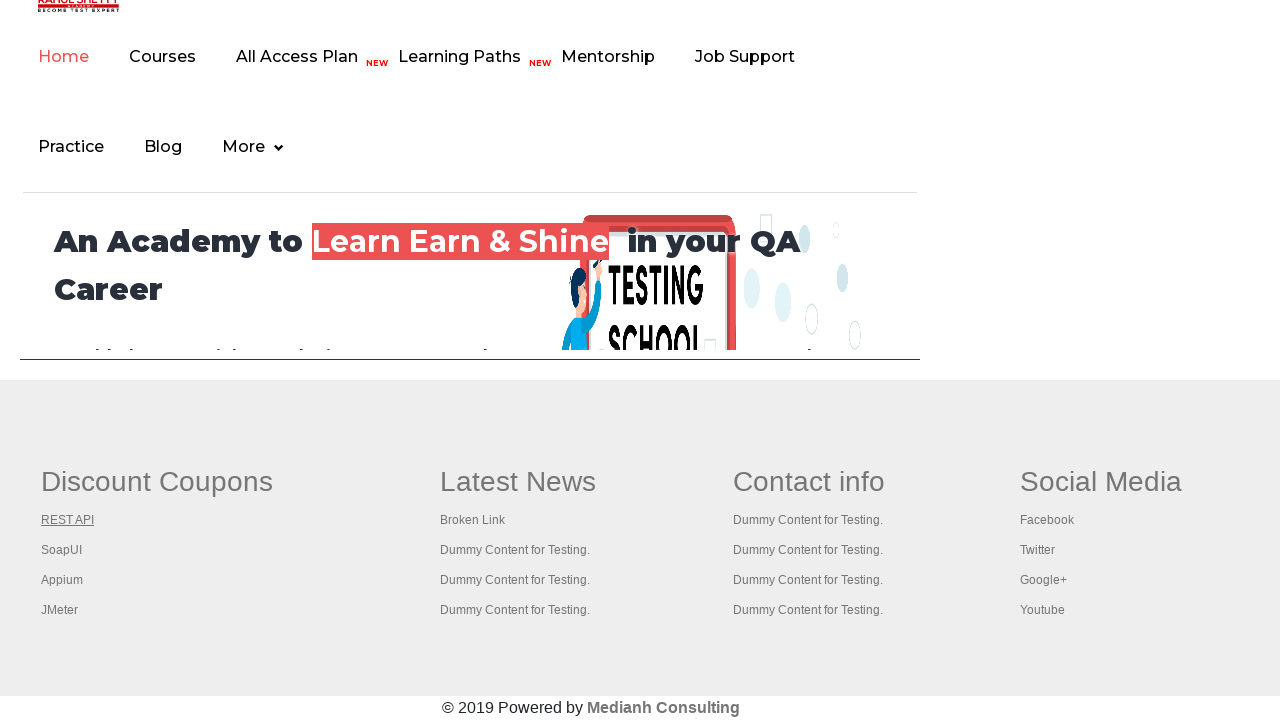

Opening link in footer in new tab: https://www.soapui.org/
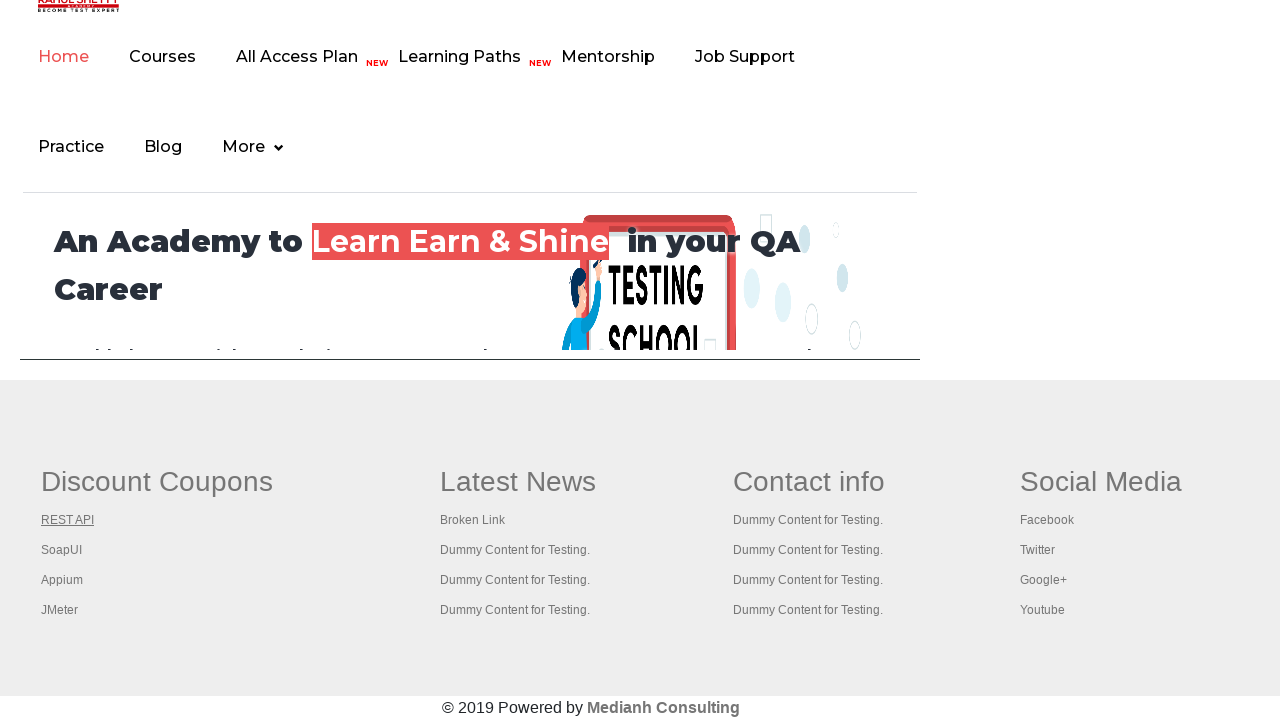

Clicked footer link with Ctrl modifier to open in new tab: https://www.soapui.org/ at (62, 550) on xpath=//*[contains(@class,'footer_top')] >> a >> nth=2
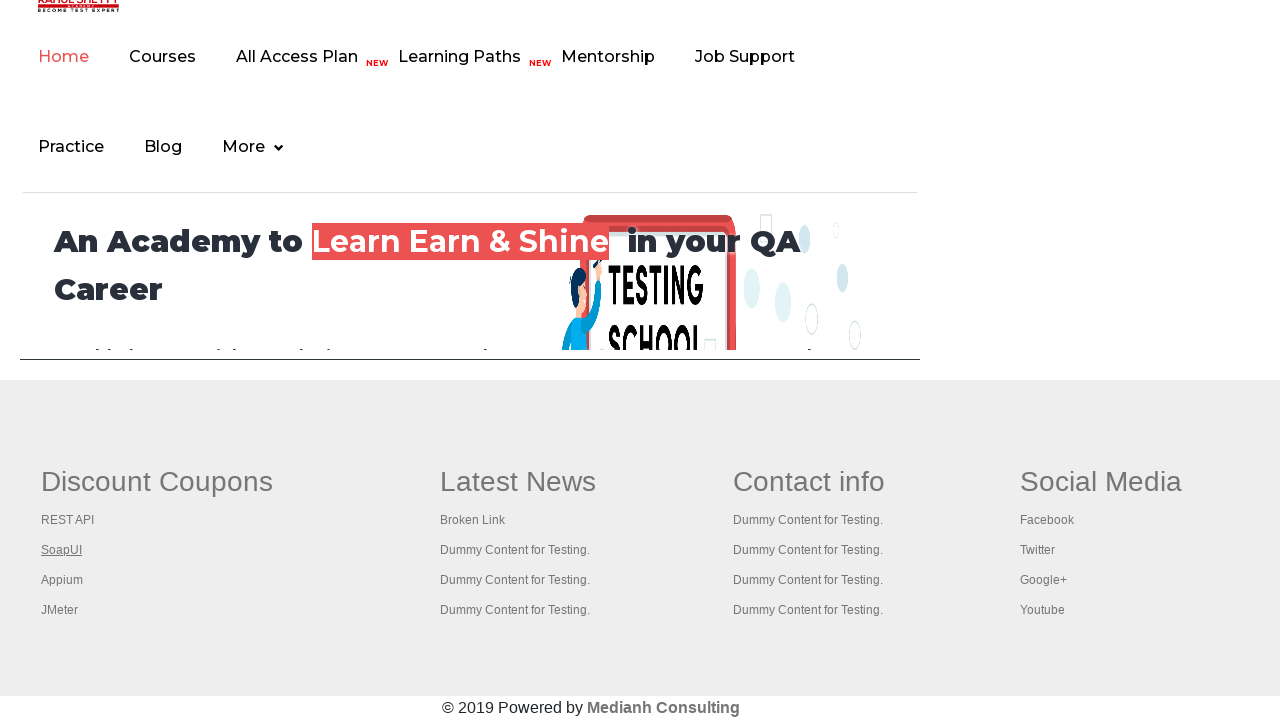

Opening link in footer in new tab: https://courses.rahulshettyacademy.com/p/appium-tutorial
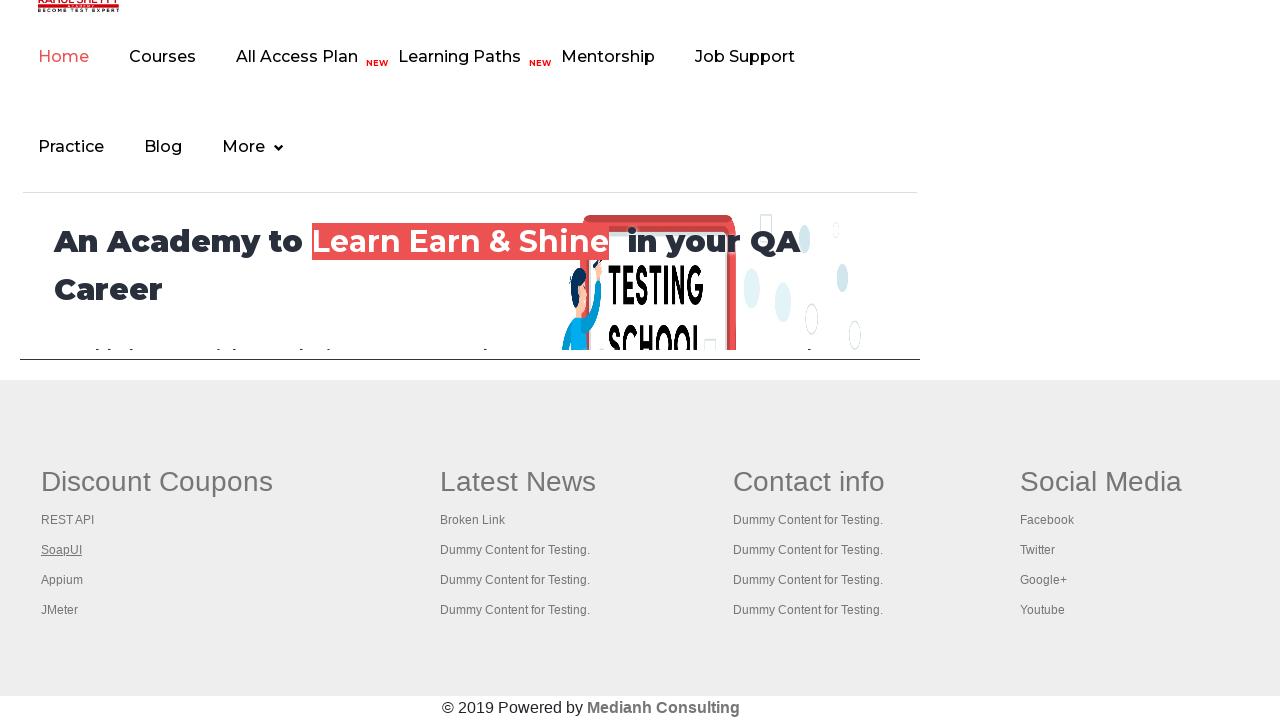

Clicked footer link with Ctrl modifier to open in new tab: https://courses.rahulshettyacademy.com/p/appium-tutorial at (62, 580) on xpath=//*[contains(@class,'footer_top')] >> a >> nth=3
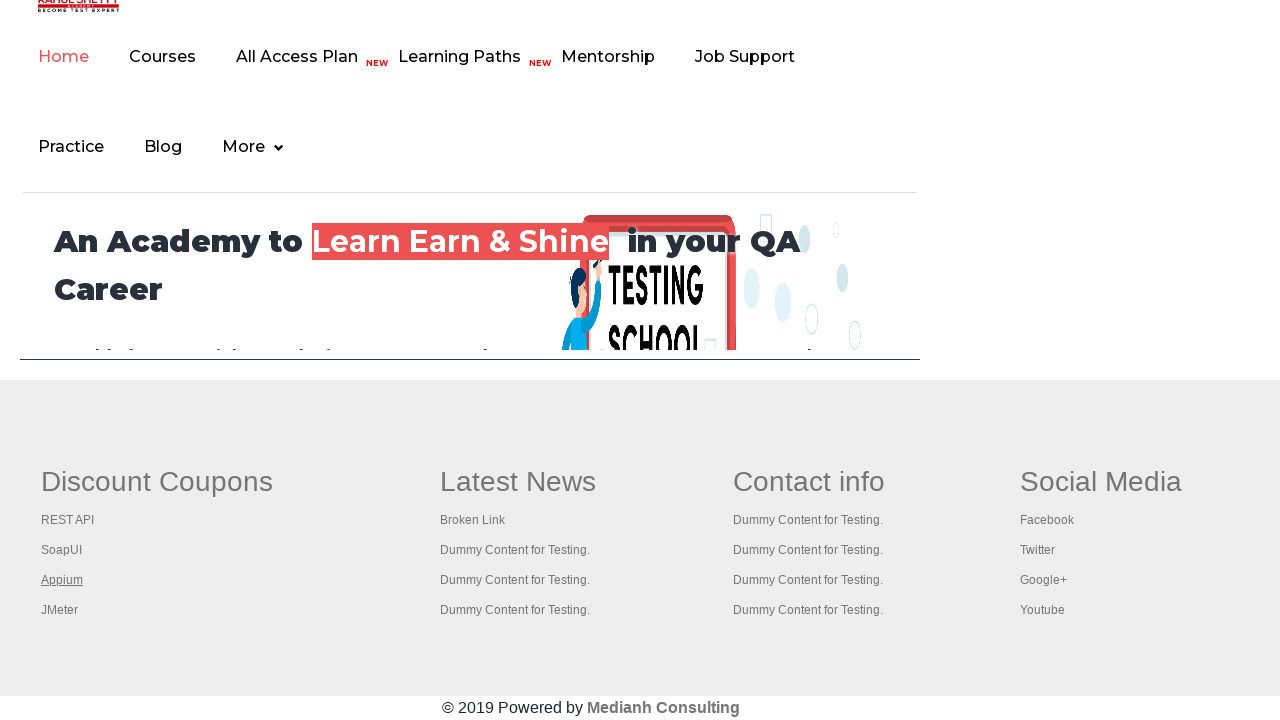

Opening link in footer in new tab: https://jmeter.apache.org/
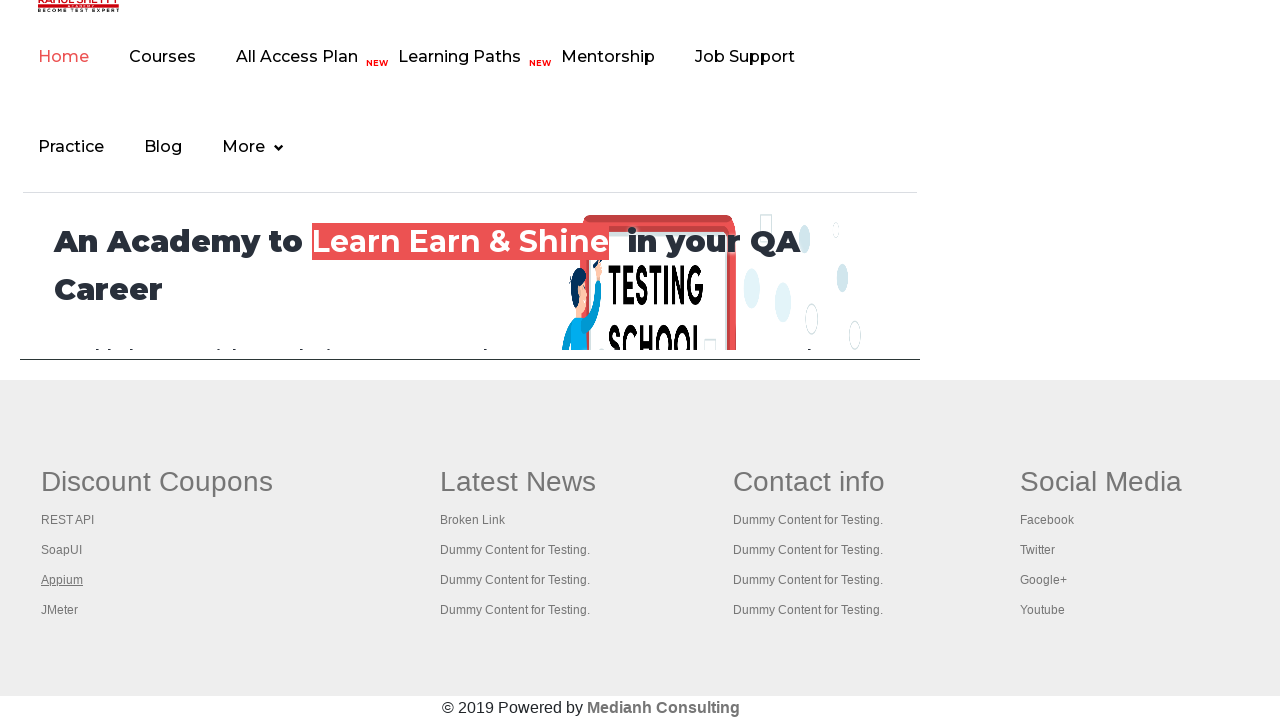

Clicked footer link with Ctrl modifier to open in new tab: https://jmeter.apache.org/ at (60, 610) on xpath=//*[contains(@class,'footer_top')] >> a >> nth=4
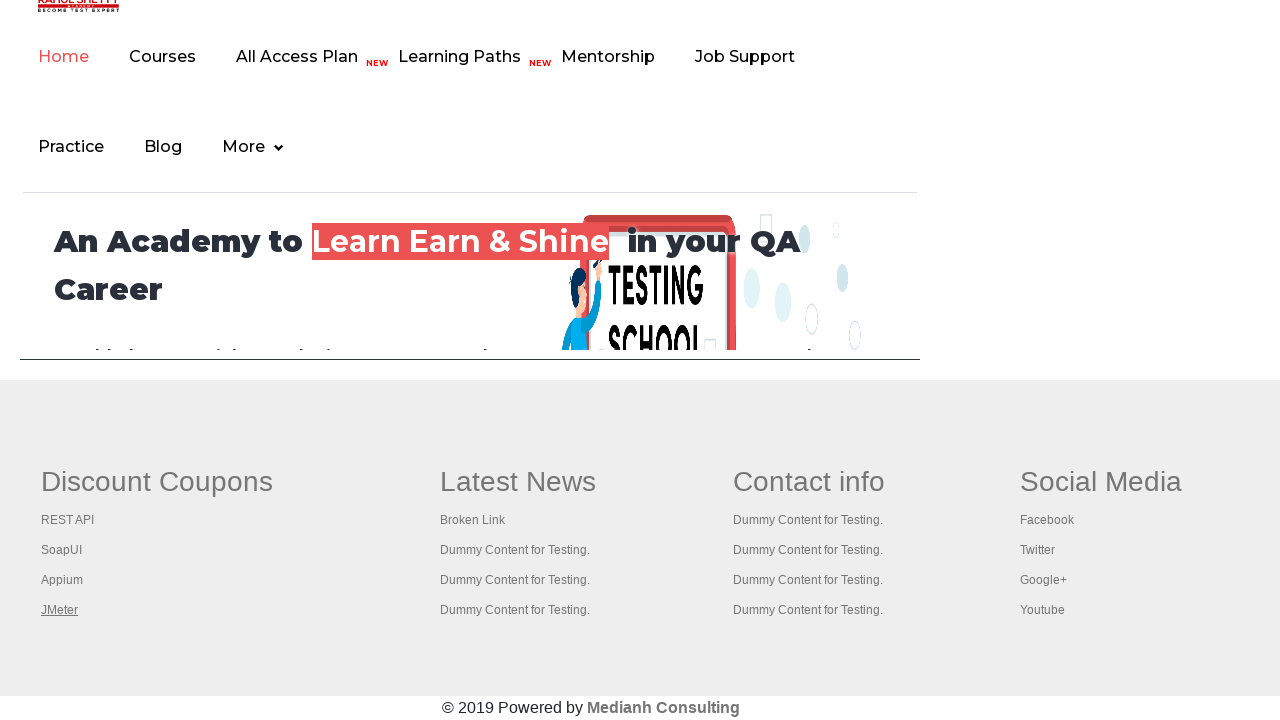

Opening link in footer in new tab: #
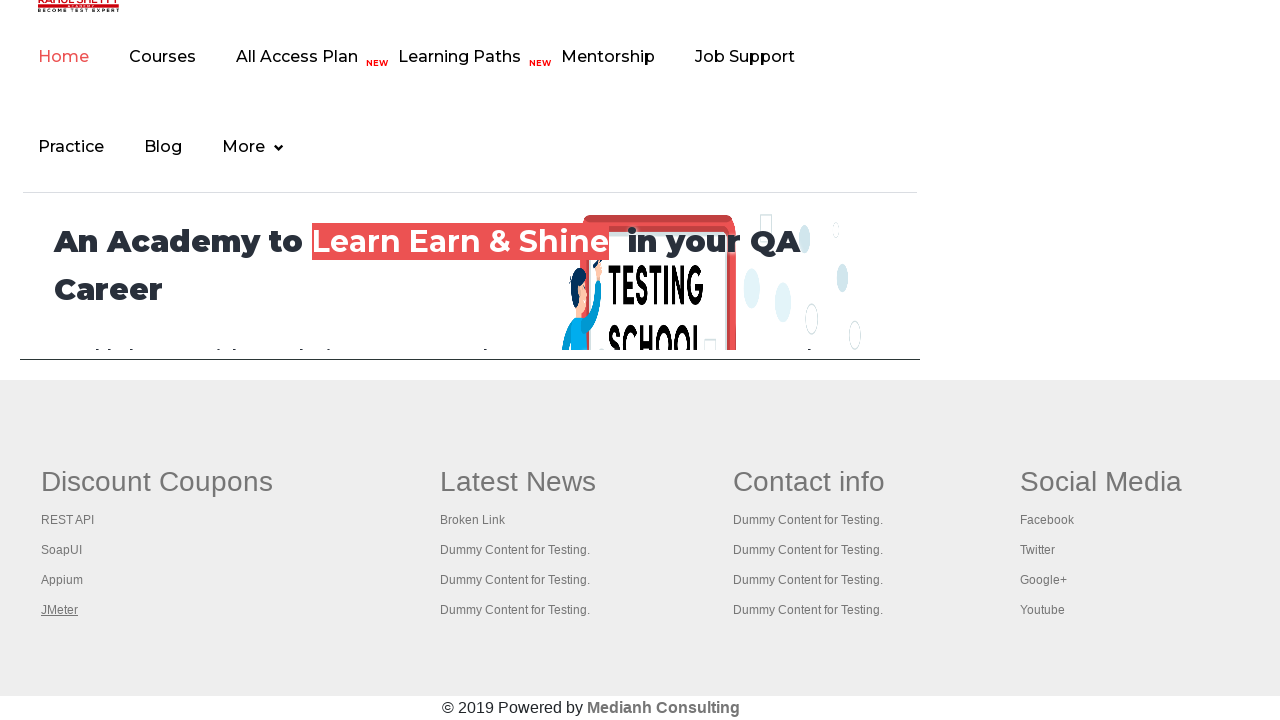

Clicked footer link with Ctrl modifier to open in new tab: # at (518, 482) on xpath=//*[contains(@class,'footer_top')] >> a >> nth=5
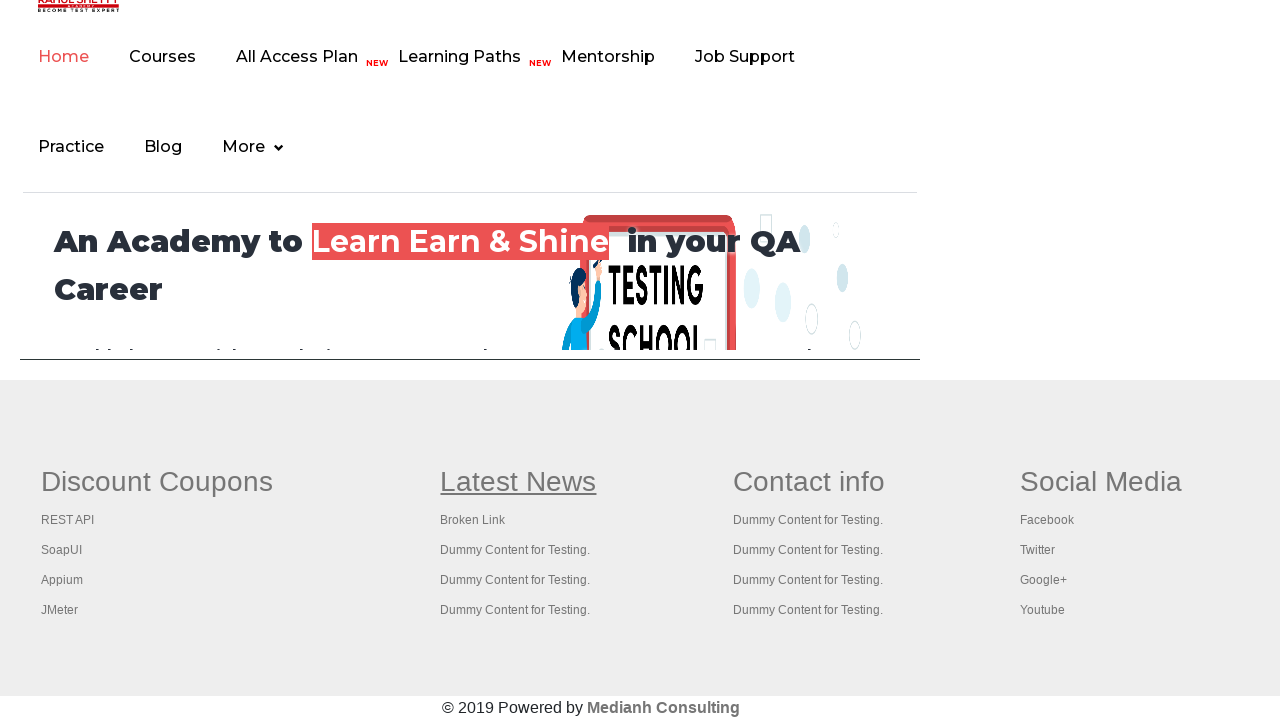

Opening link in footer in new tab: https://rahulshettyacademy.com/brokenlink
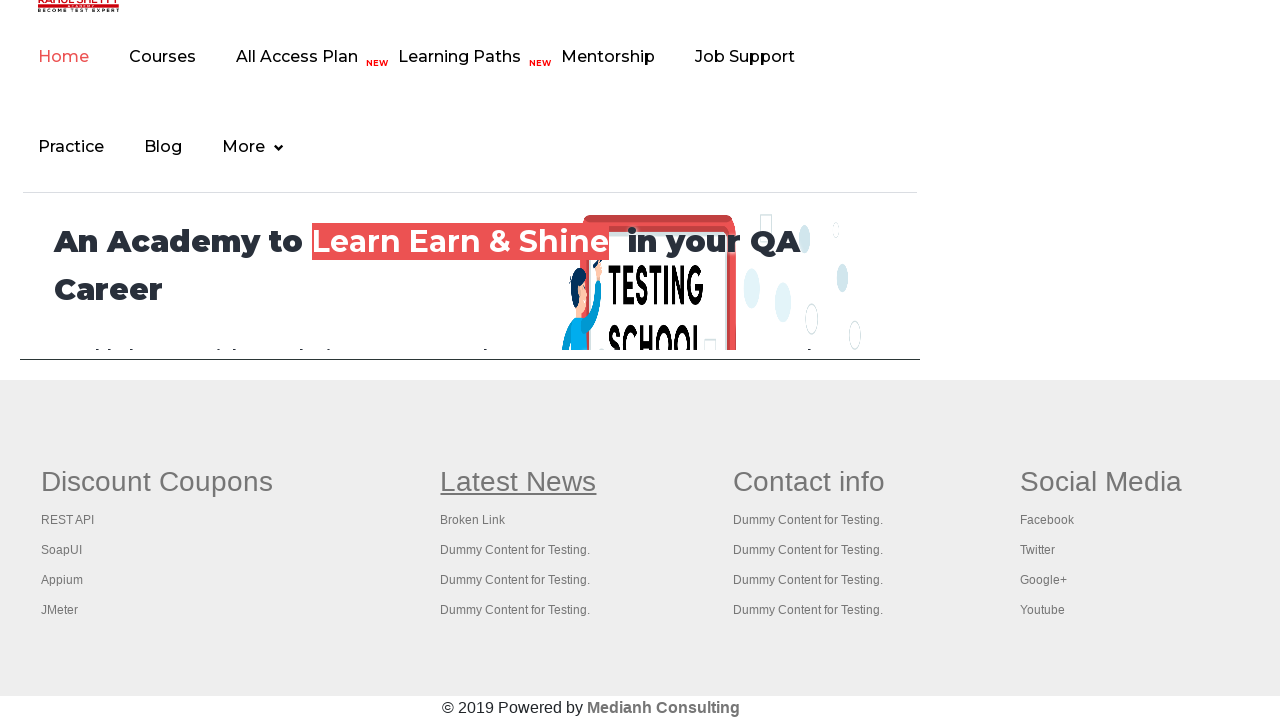

Clicked footer link with Ctrl modifier to open in new tab: https://rahulshettyacademy.com/brokenlink at (473, 520) on xpath=//*[contains(@class,'footer_top')] >> a >> nth=6
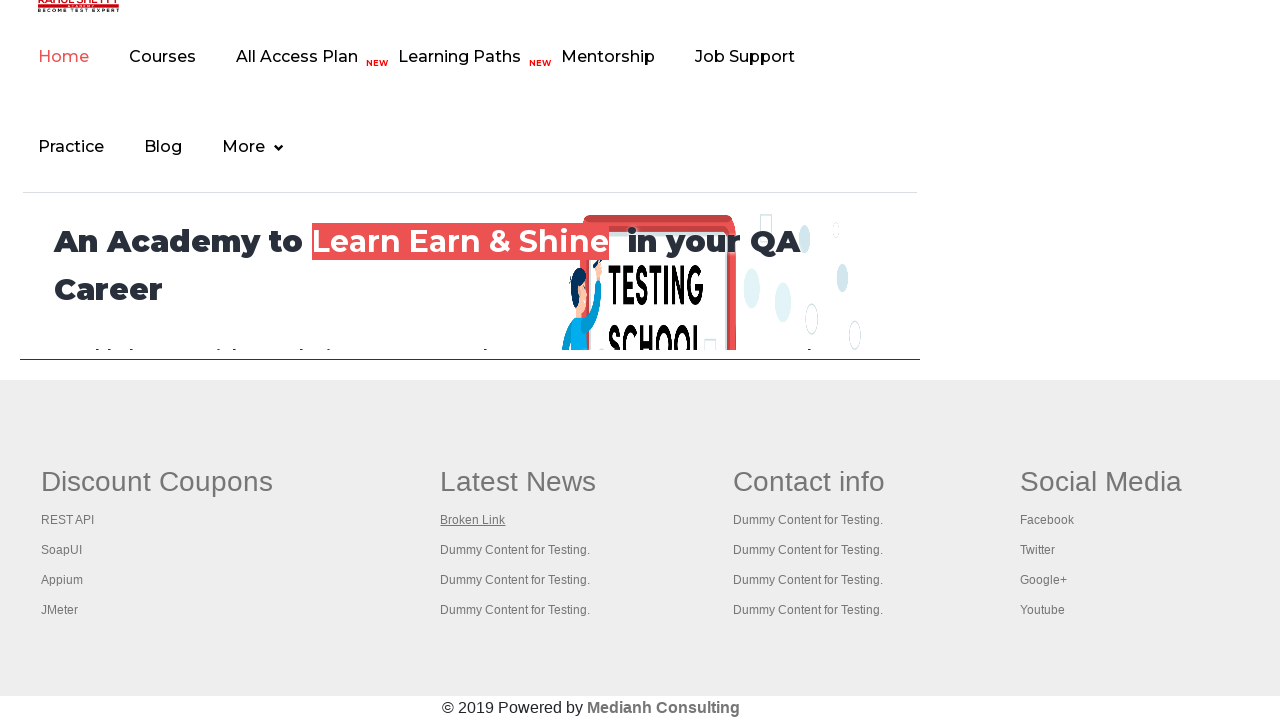

Opening link in footer in new tab: #
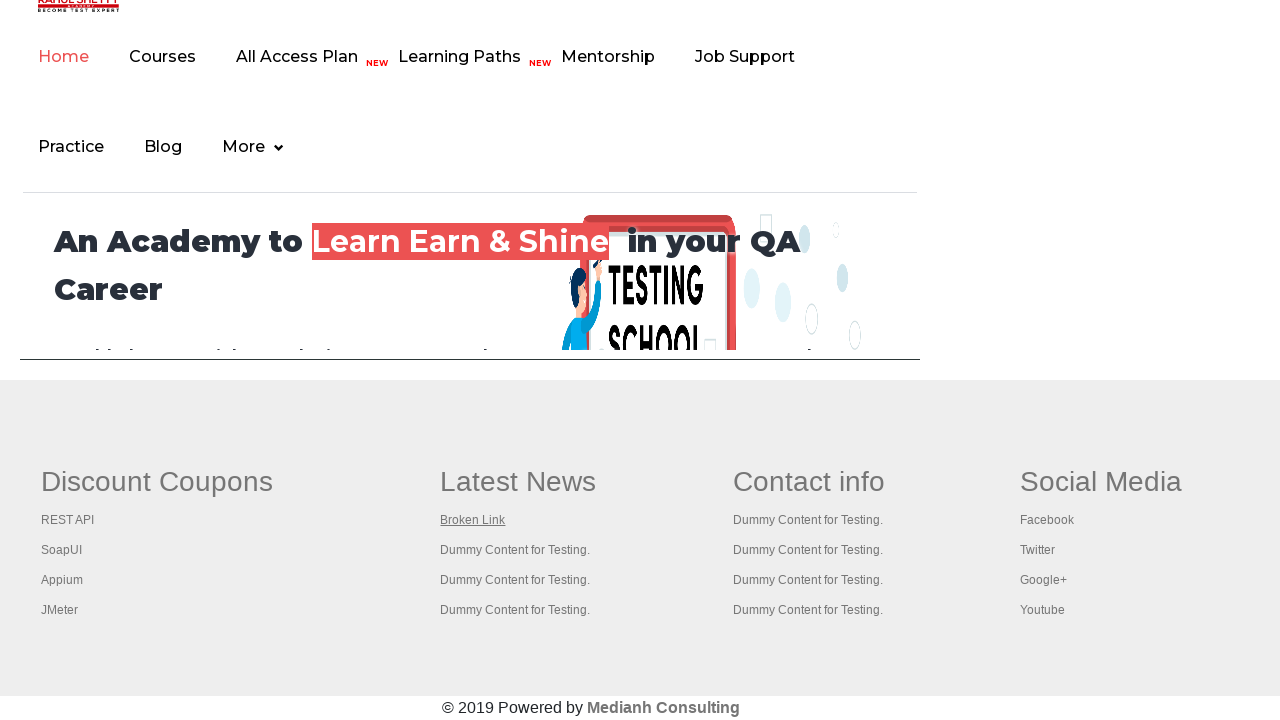

Clicked footer link with Ctrl modifier to open in new tab: # at (515, 550) on xpath=//*[contains(@class,'footer_top')] >> a >> nth=7
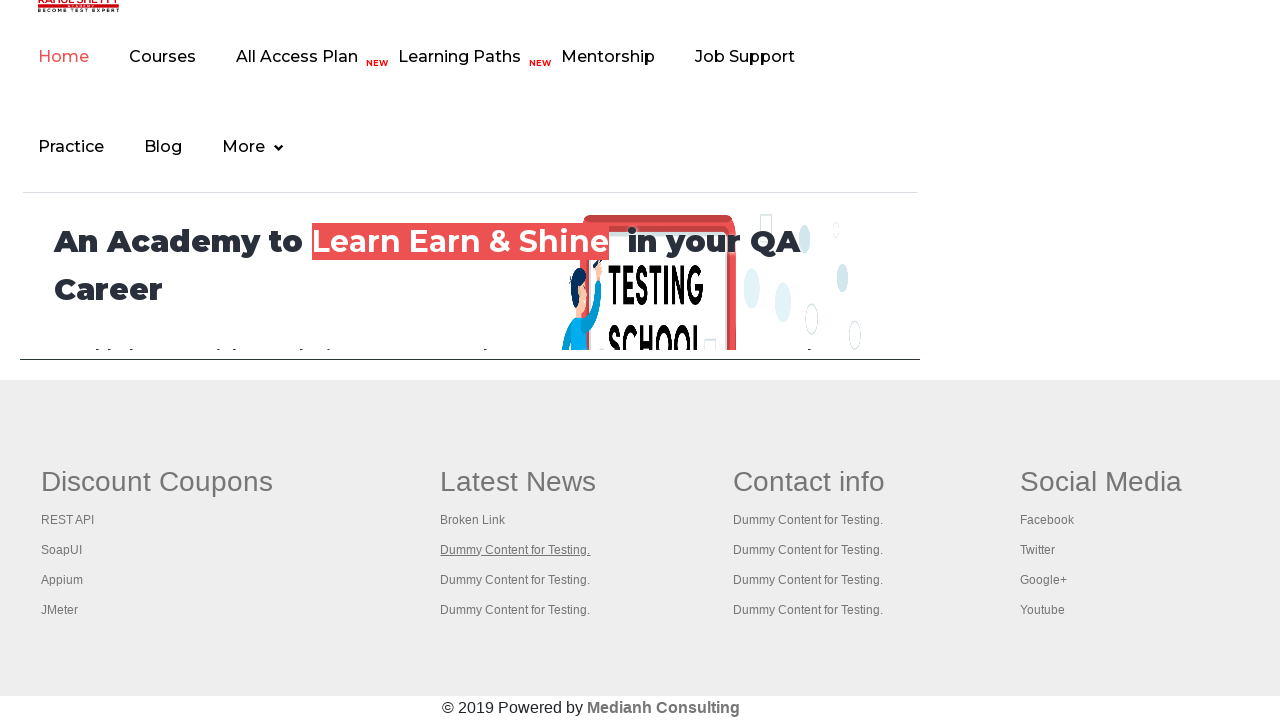

Opening link in footer in new tab: #
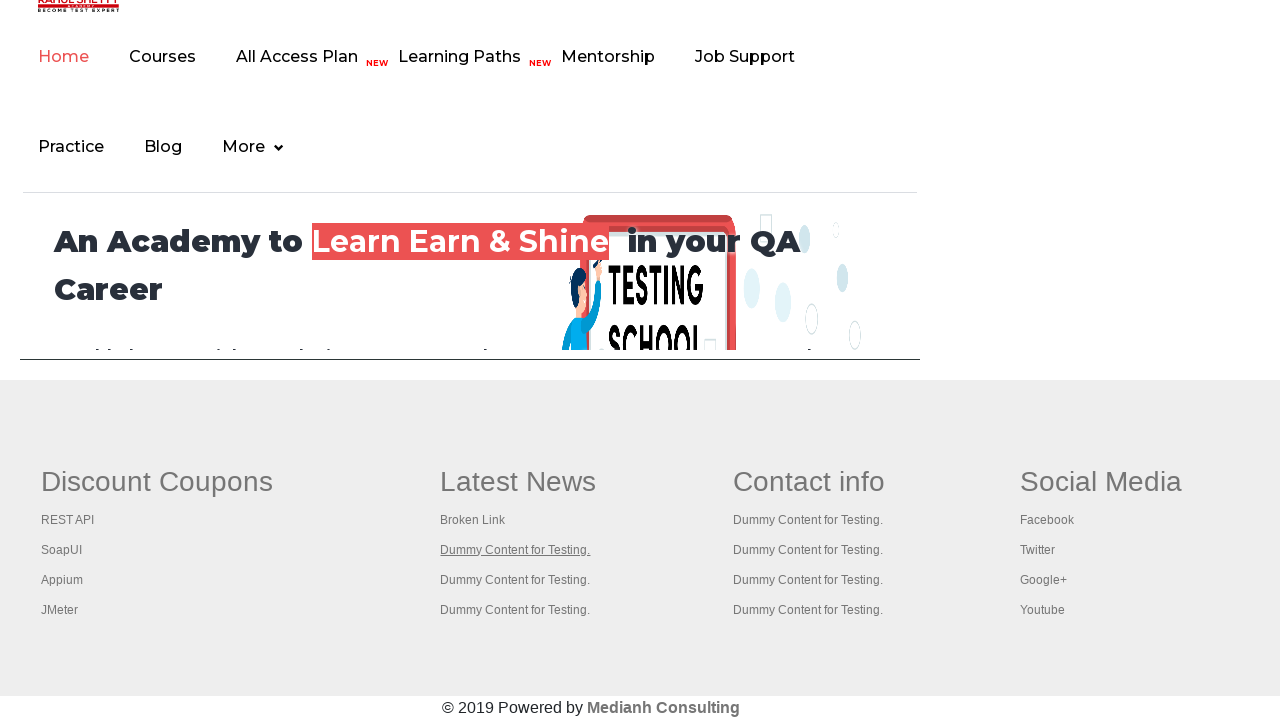

Clicked footer link with Ctrl modifier to open in new tab: # at (515, 580) on xpath=//*[contains(@class,'footer_top')] >> a >> nth=8
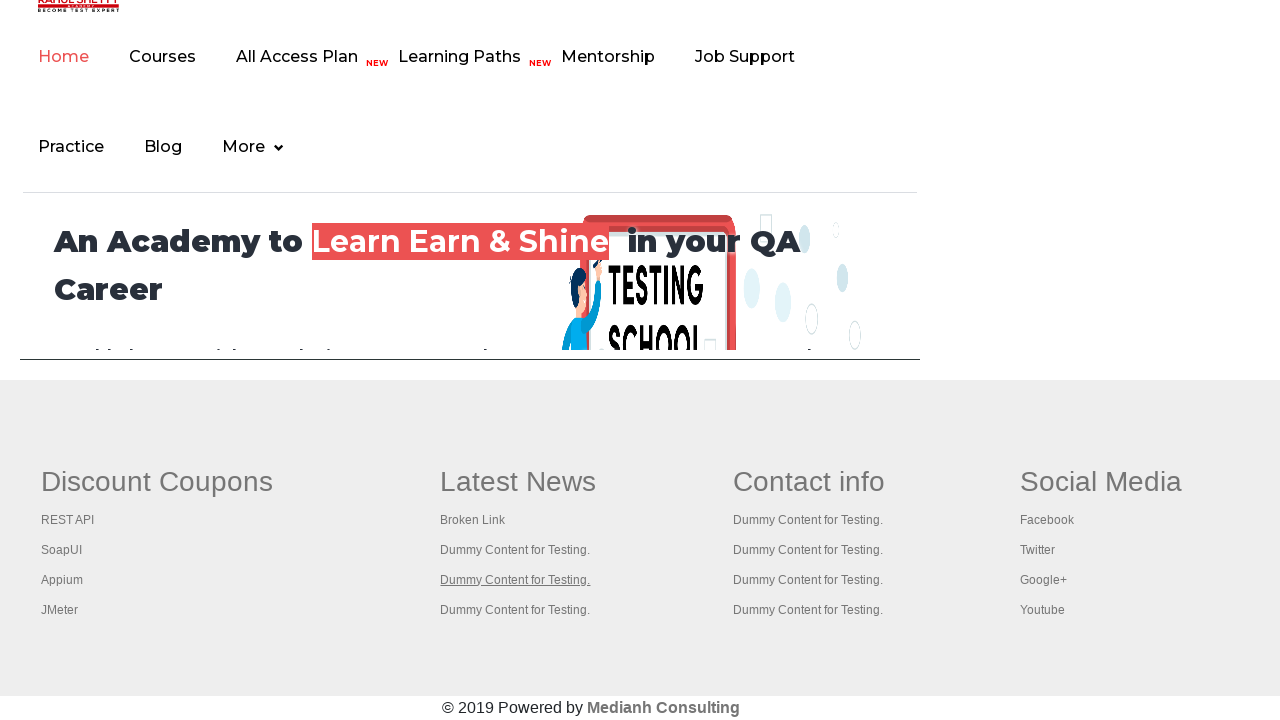

Opening link in footer in new tab: #
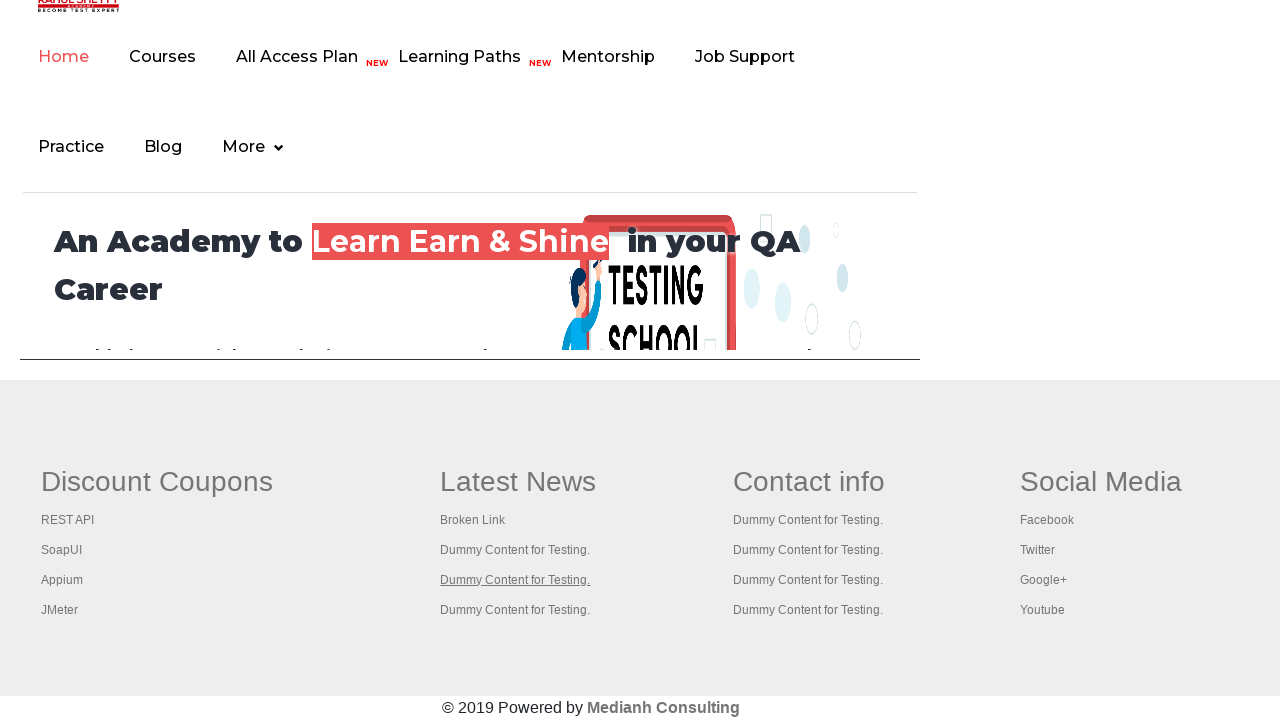

Clicked footer link with Ctrl modifier to open in new tab: # at (515, 610) on xpath=//*[contains(@class,'footer_top')] >> a >> nth=9
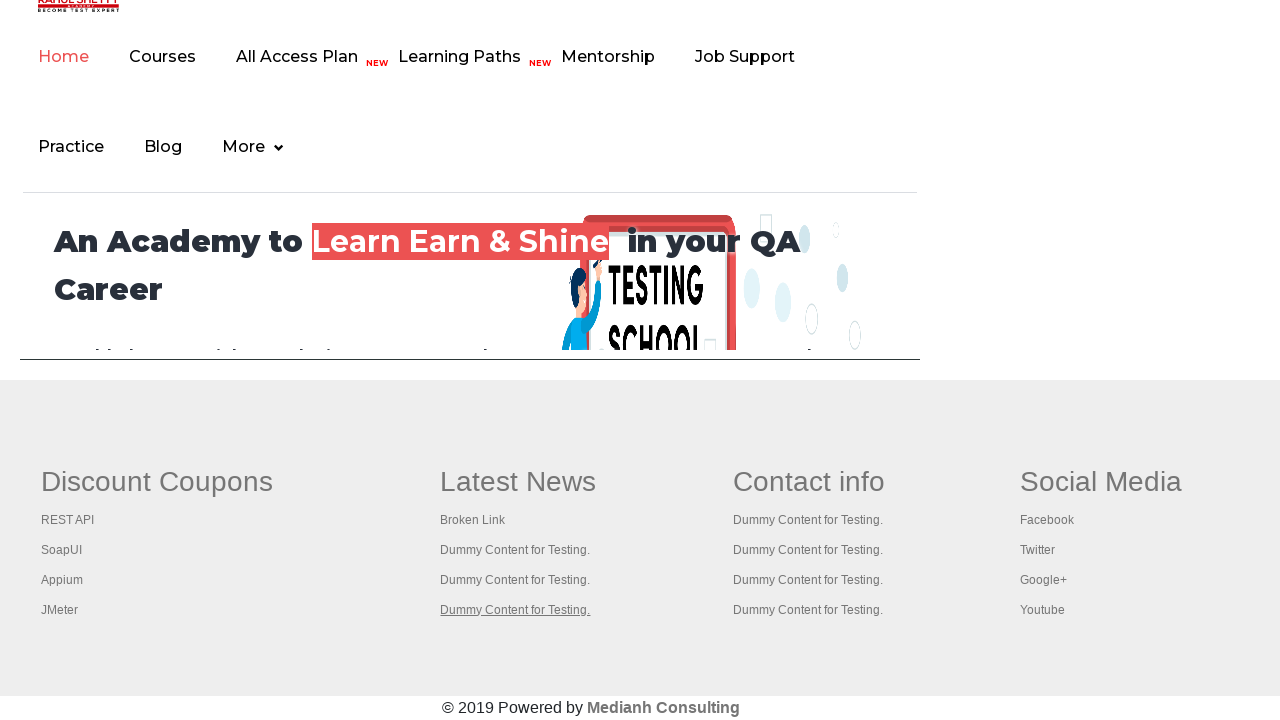

Opening link in footer in new tab: #
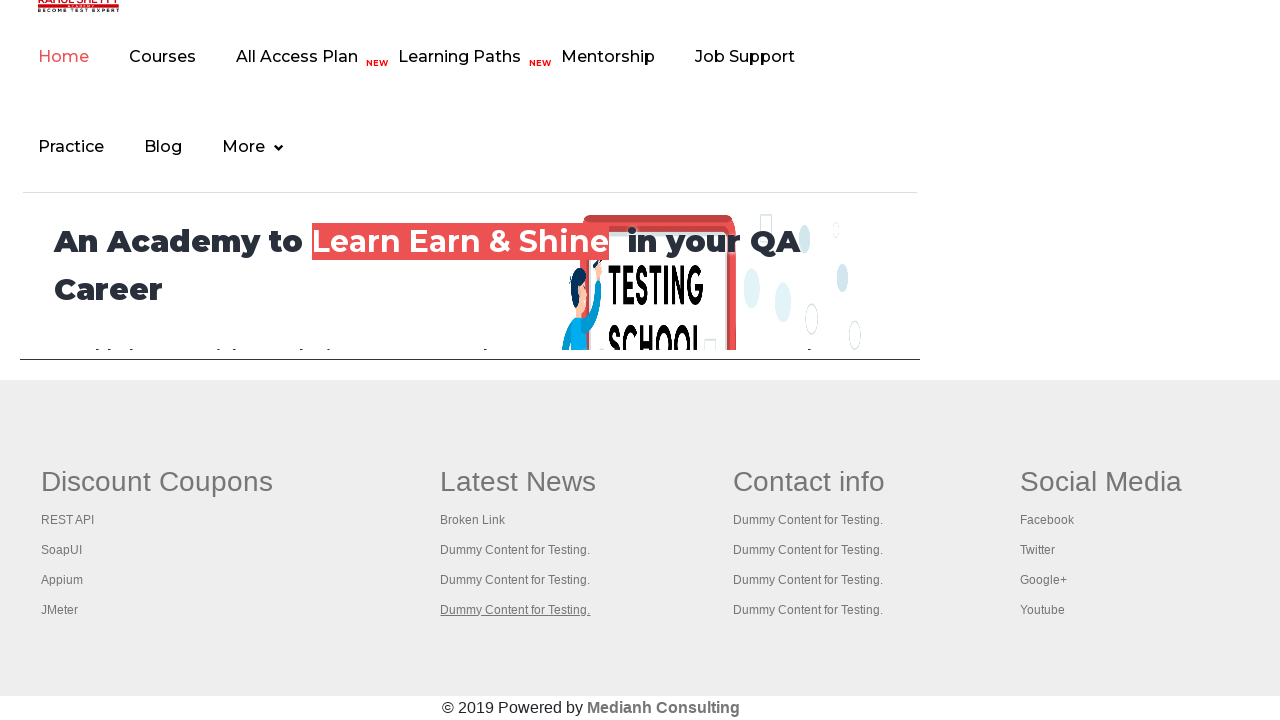

Clicked footer link with Ctrl modifier to open in new tab: # at (809, 482) on xpath=//*[contains(@class,'footer_top')] >> a >> nth=10
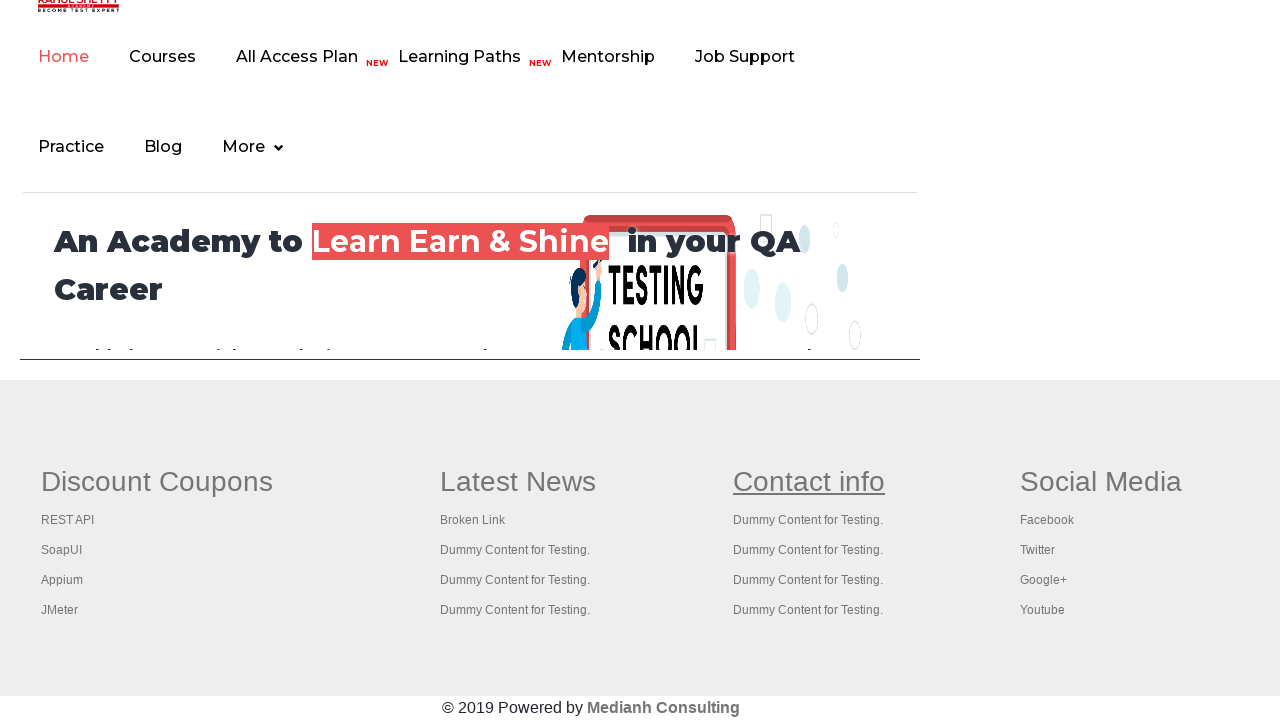

Opening link in footer in new tab: #
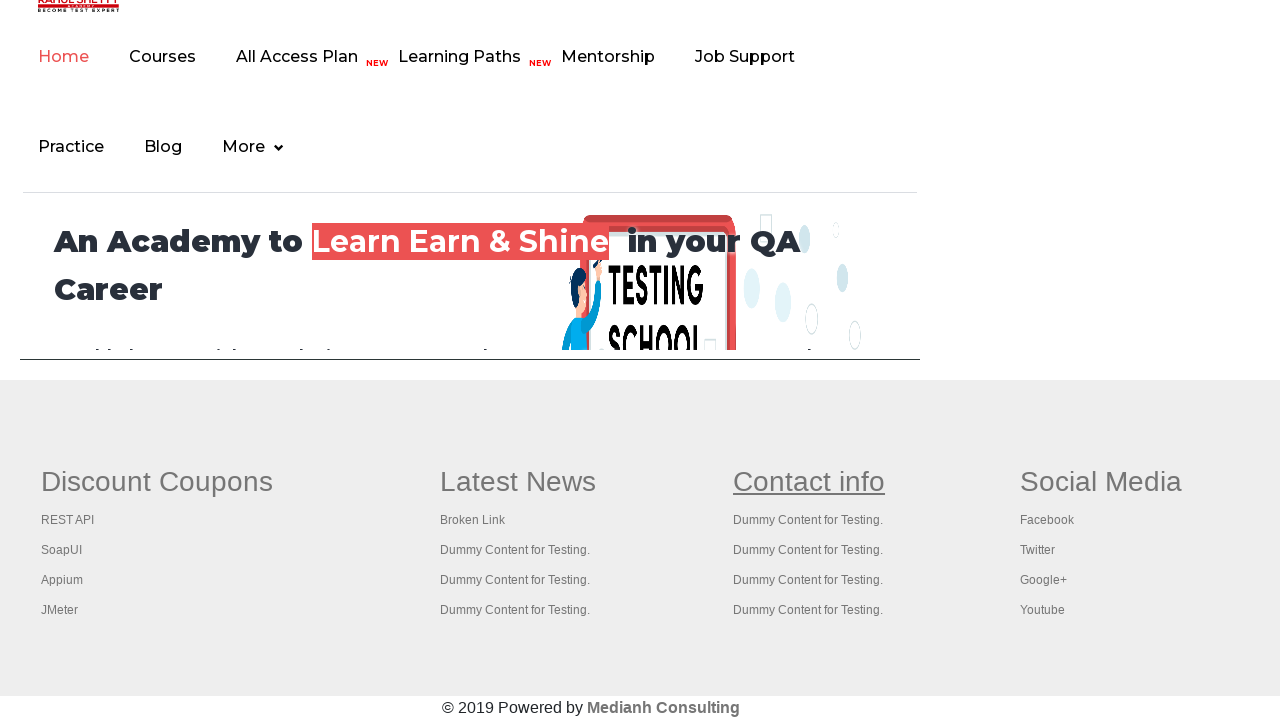

Clicked footer link with Ctrl modifier to open in new tab: # at (808, 520) on xpath=//*[contains(@class,'footer_top')] >> a >> nth=11
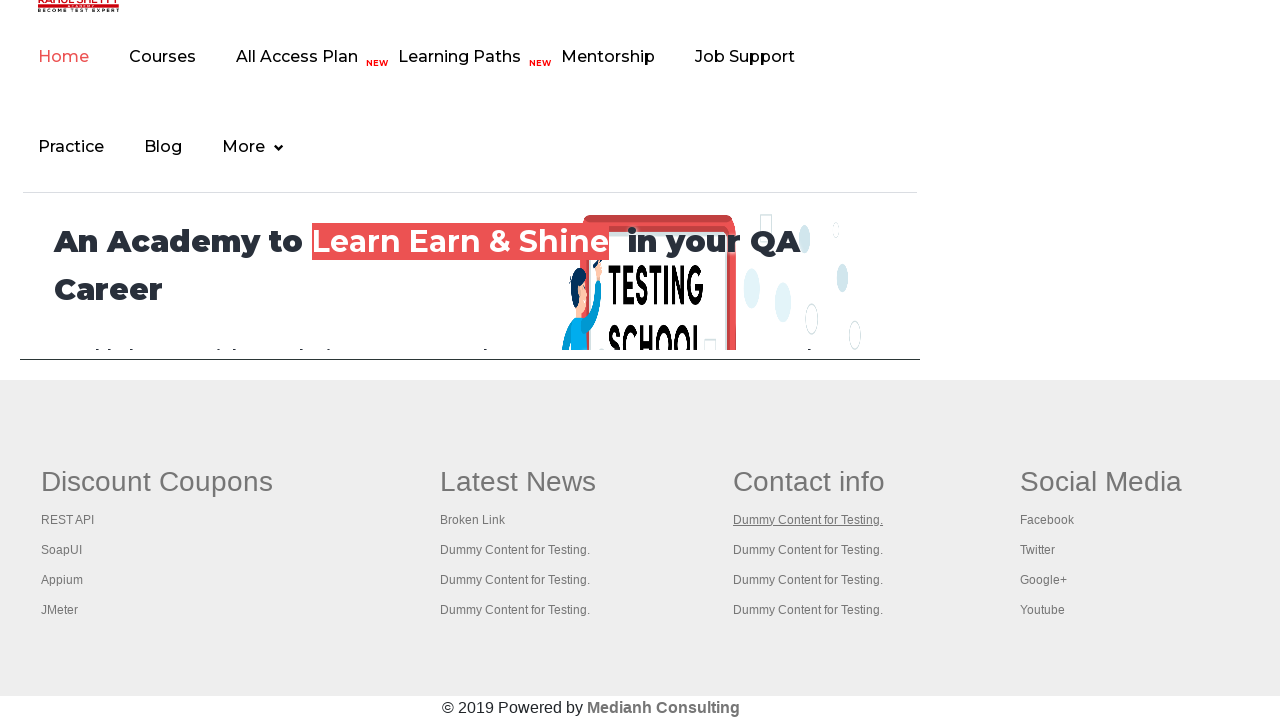

Opening link in footer in new tab: #
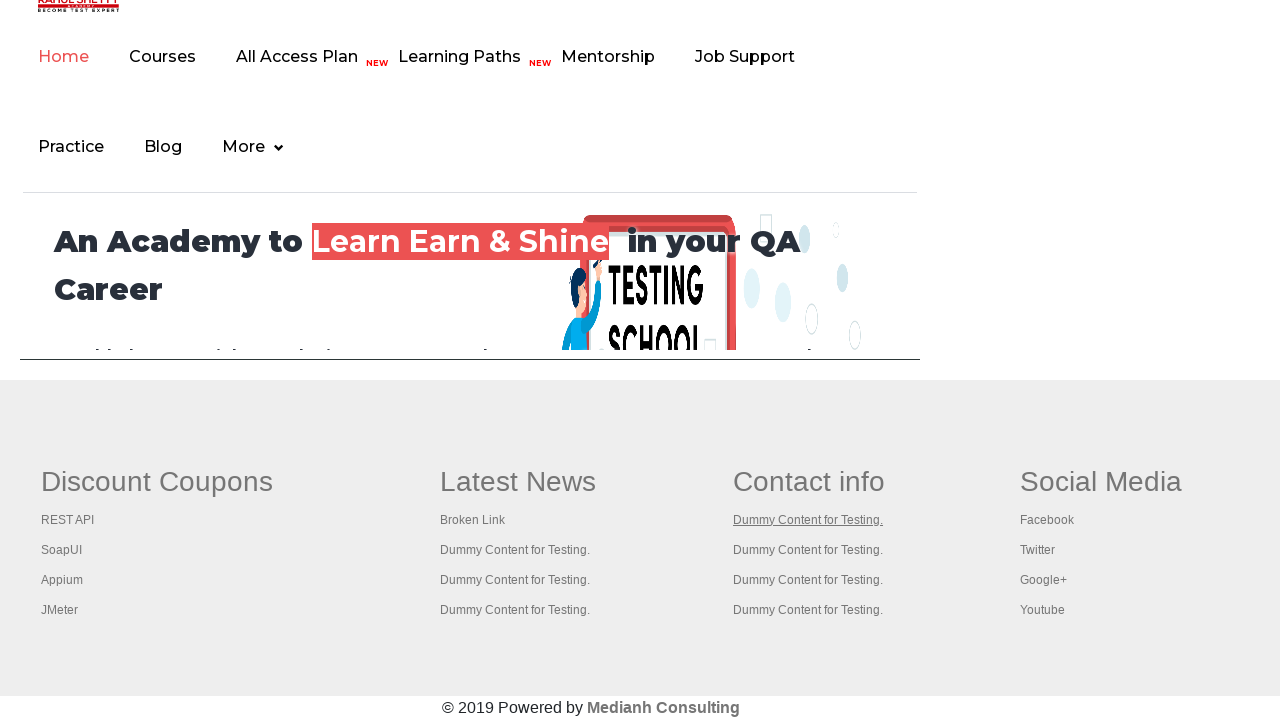

Clicked footer link with Ctrl modifier to open in new tab: # at (808, 550) on xpath=//*[contains(@class,'footer_top')] >> a >> nth=12
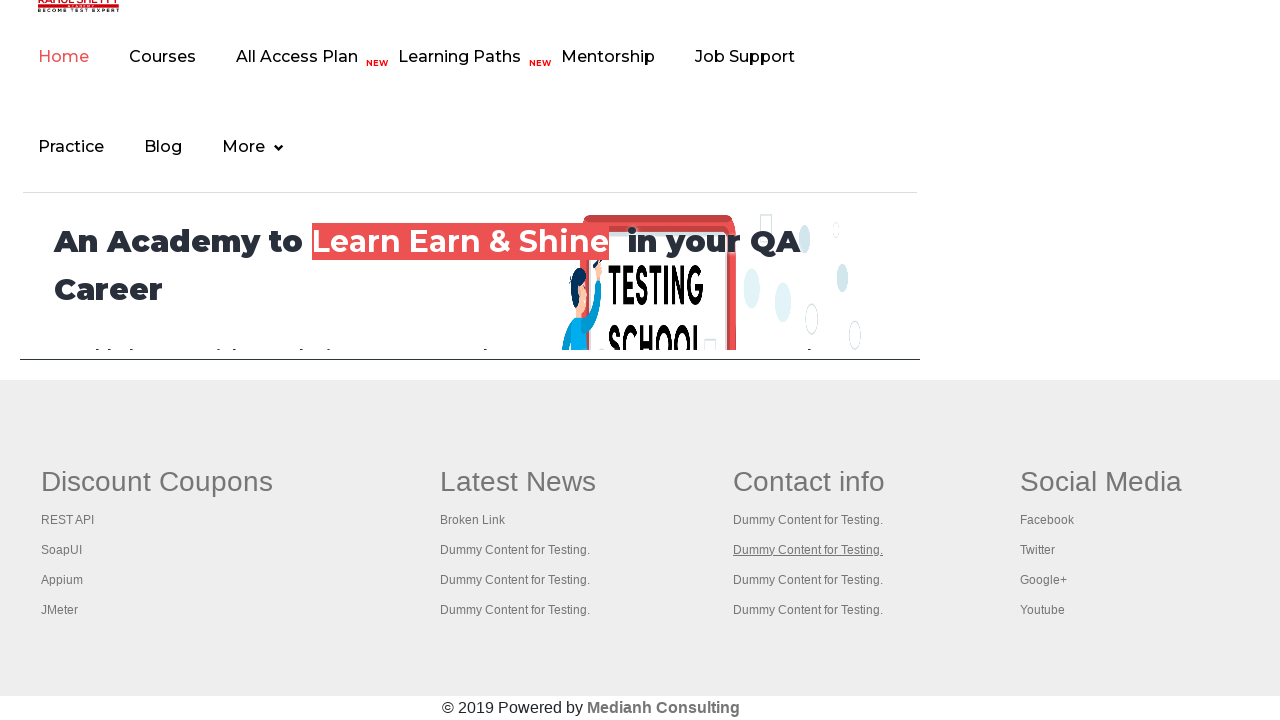

Opening link in footer in new tab: #
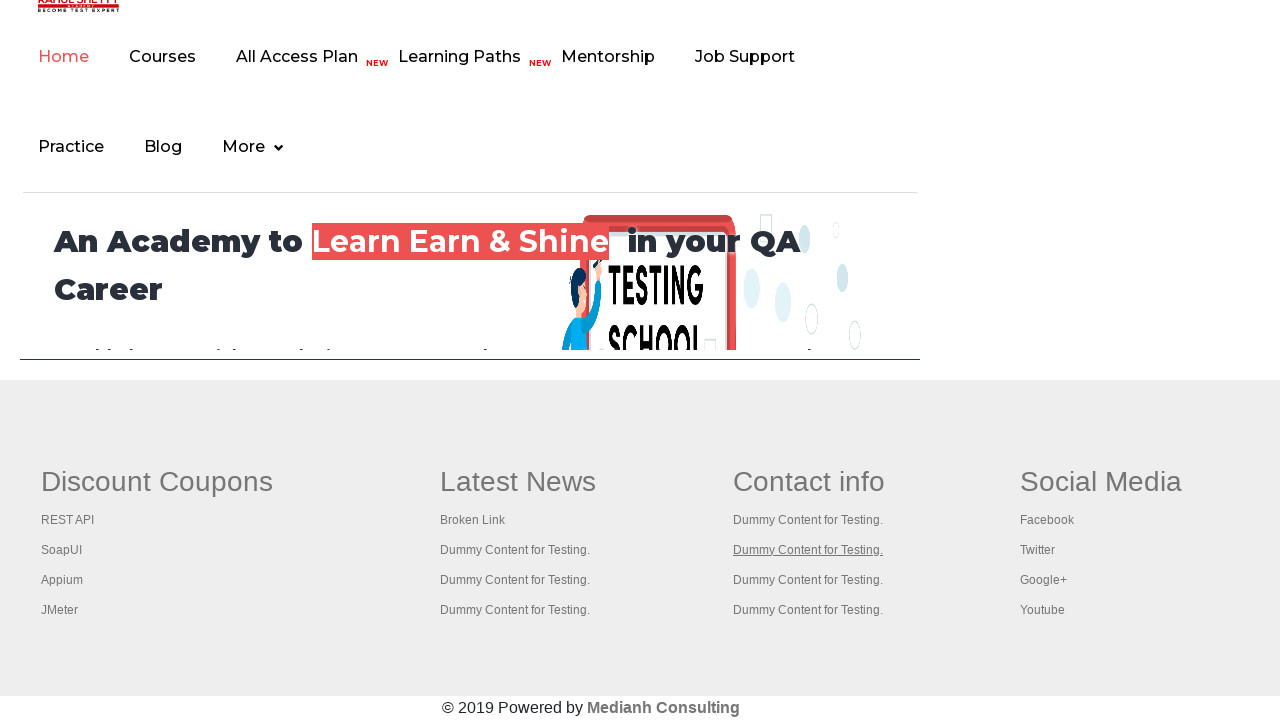

Clicked footer link with Ctrl modifier to open in new tab: # at (808, 580) on xpath=//*[contains(@class,'footer_top')] >> a >> nth=13
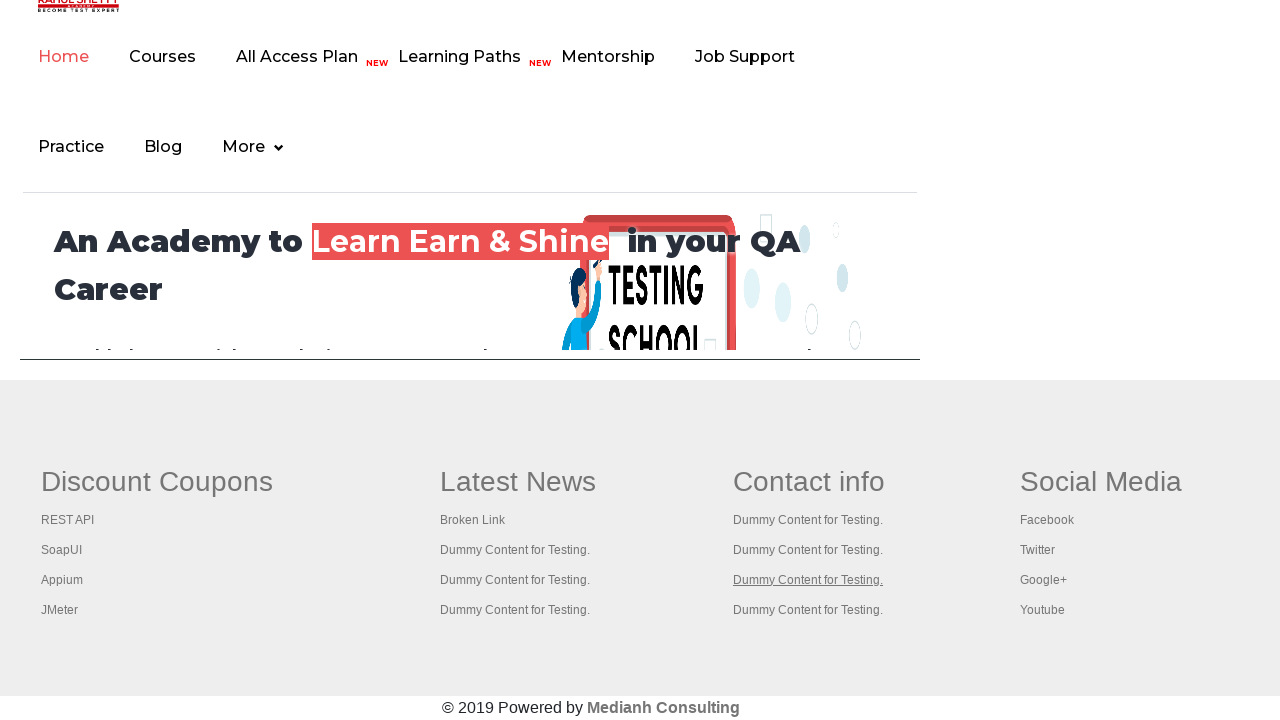

Opening link in footer in new tab: #
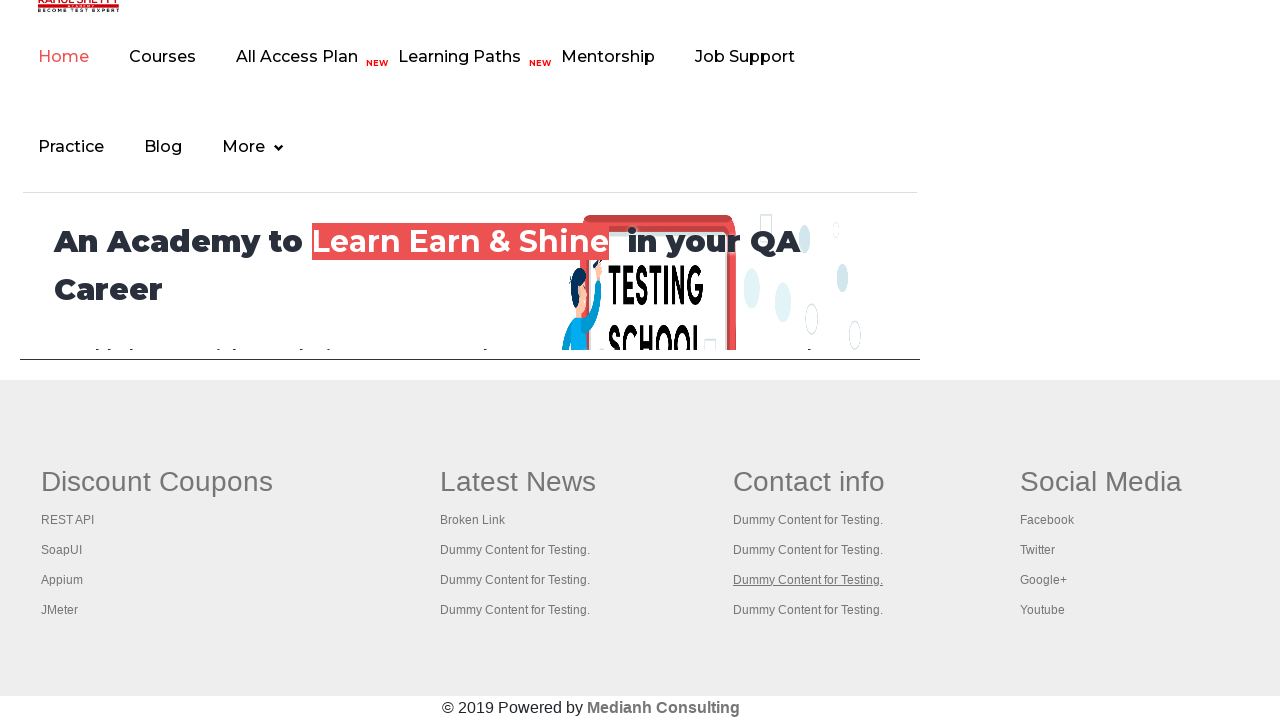

Clicked footer link with Ctrl modifier to open in new tab: # at (808, 610) on xpath=//*[contains(@class,'footer_top')] >> a >> nth=14
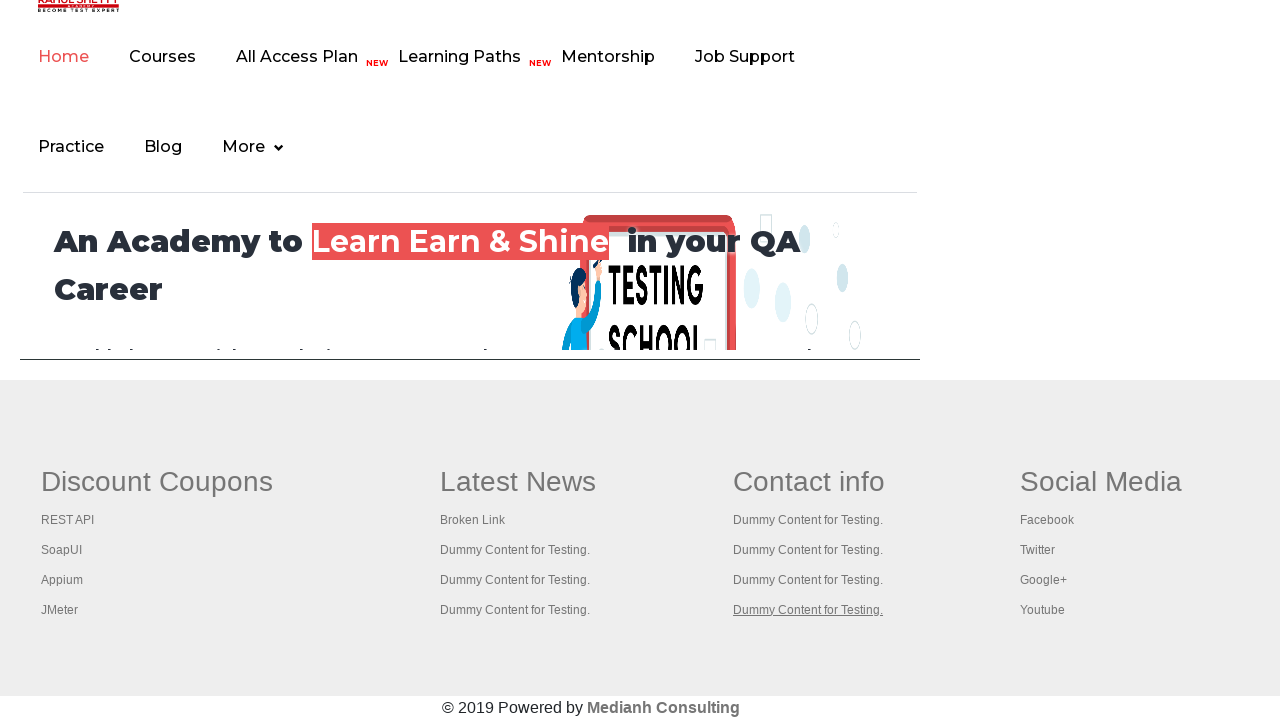

Opening link in footer in new tab: #
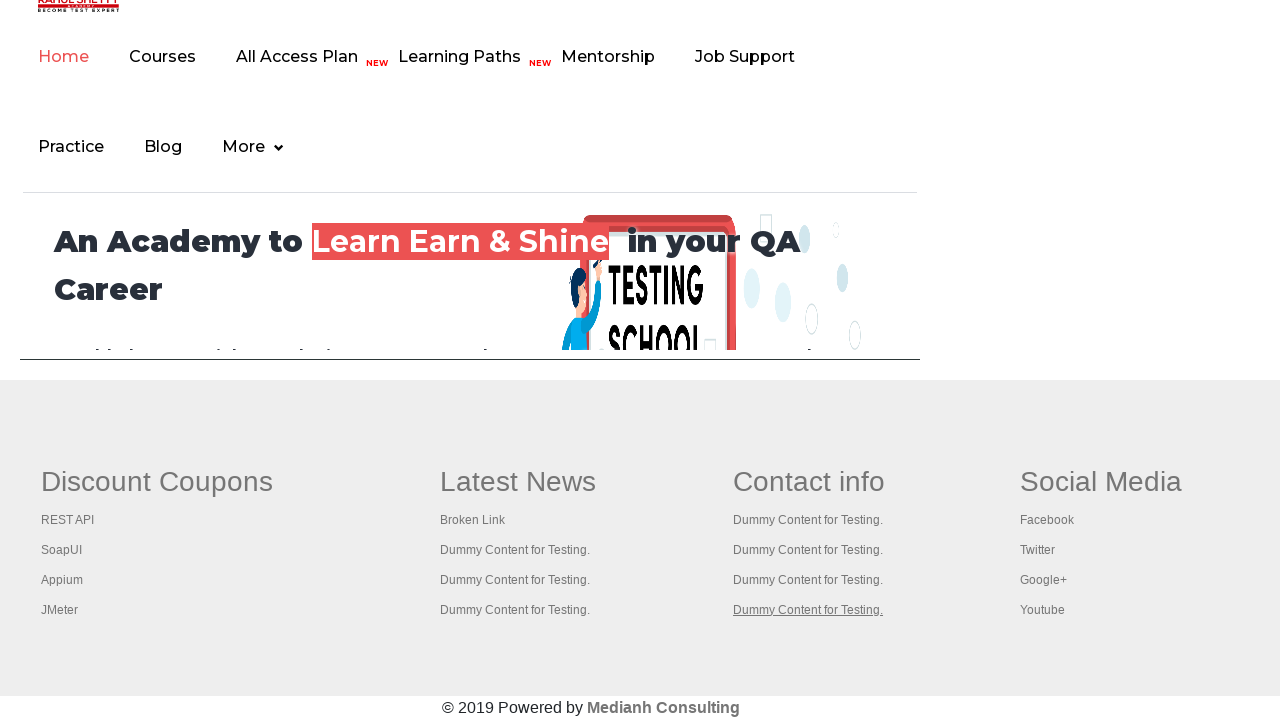

Clicked footer link with Ctrl modifier to open in new tab: # at (1101, 482) on xpath=//*[contains(@class,'footer_top')] >> a >> nth=15
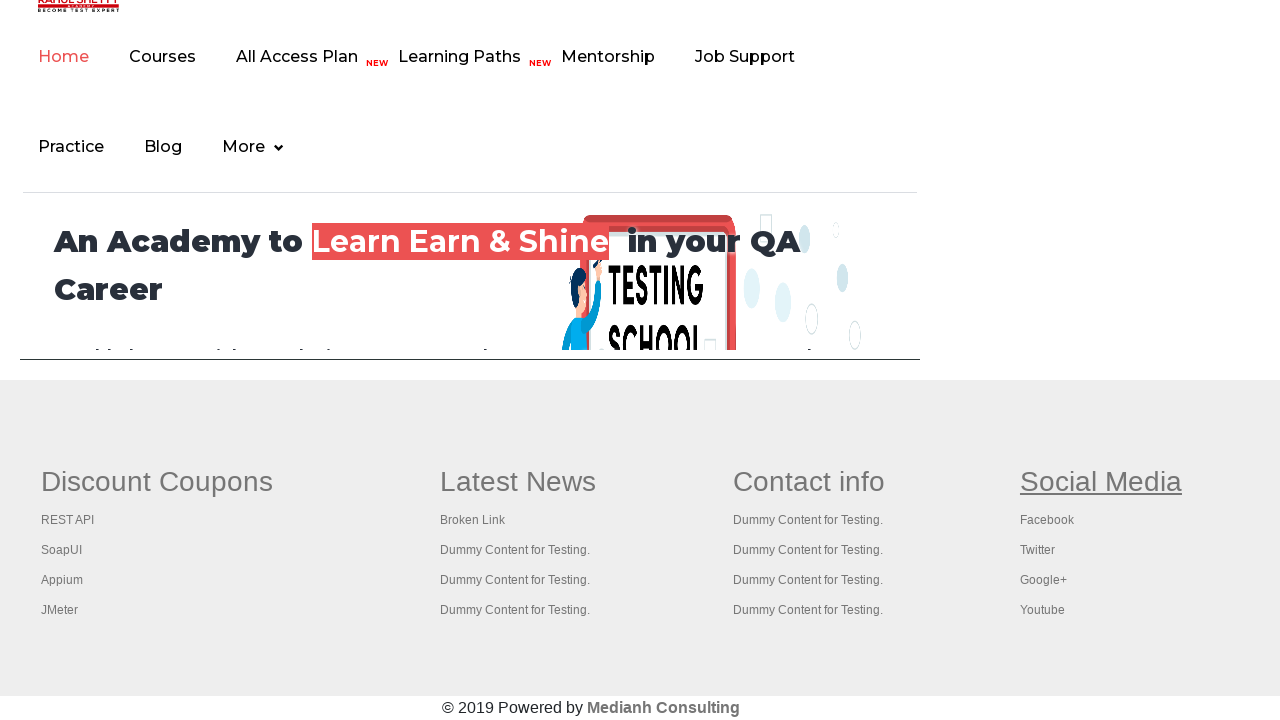

Opening link in footer in new tab: #
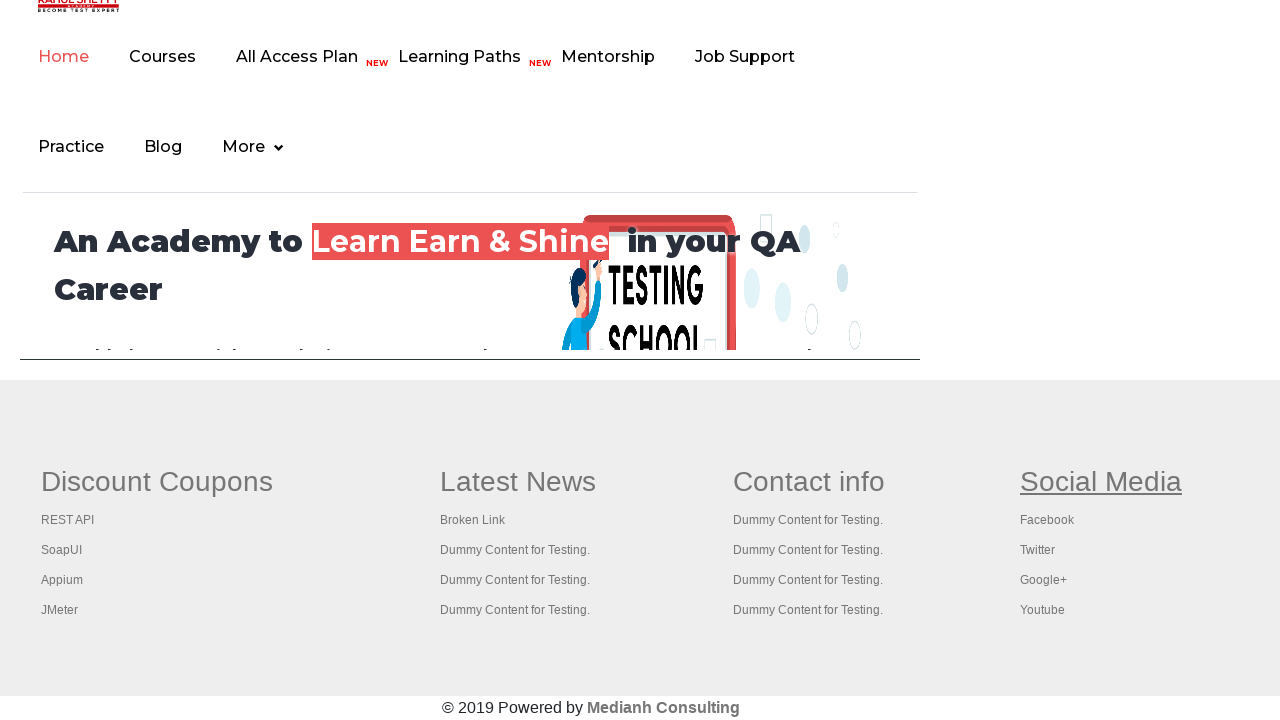

Clicked footer link with Ctrl modifier to open in new tab: # at (1047, 520) on xpath=//*[contains(@class,'footer_top')] >> a >> nth=16
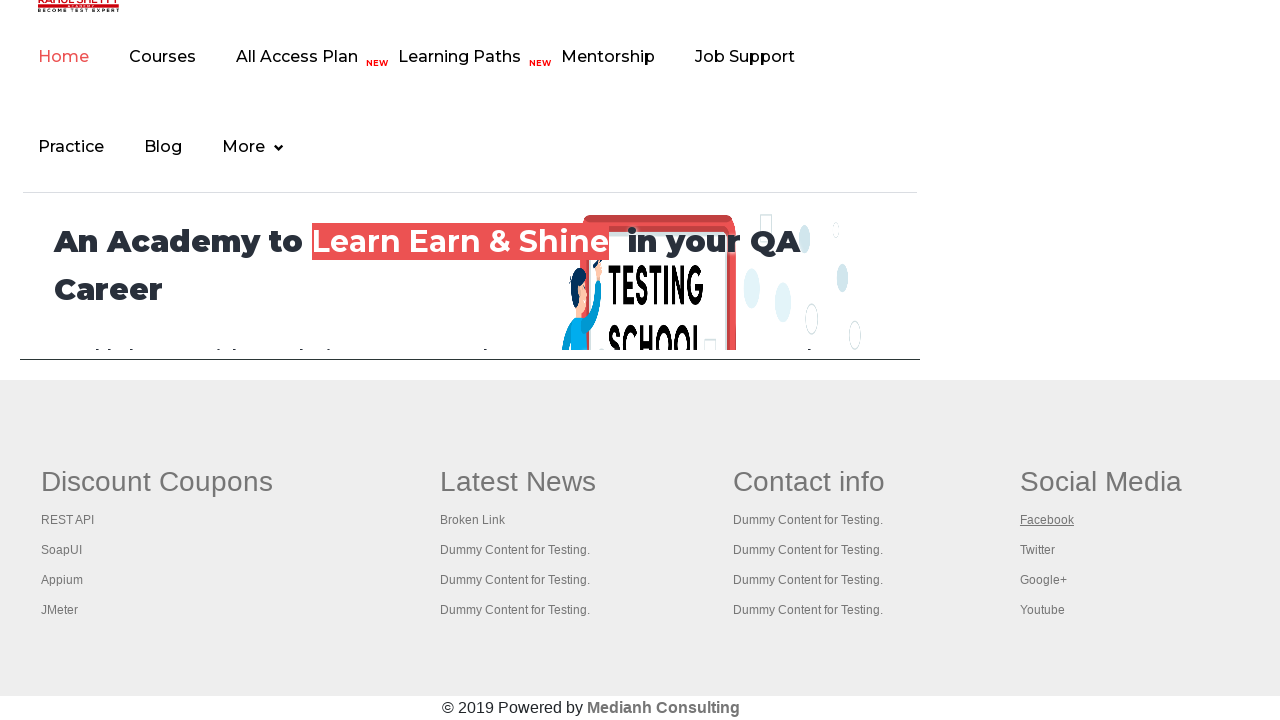

Opening link in footer in new tab: #
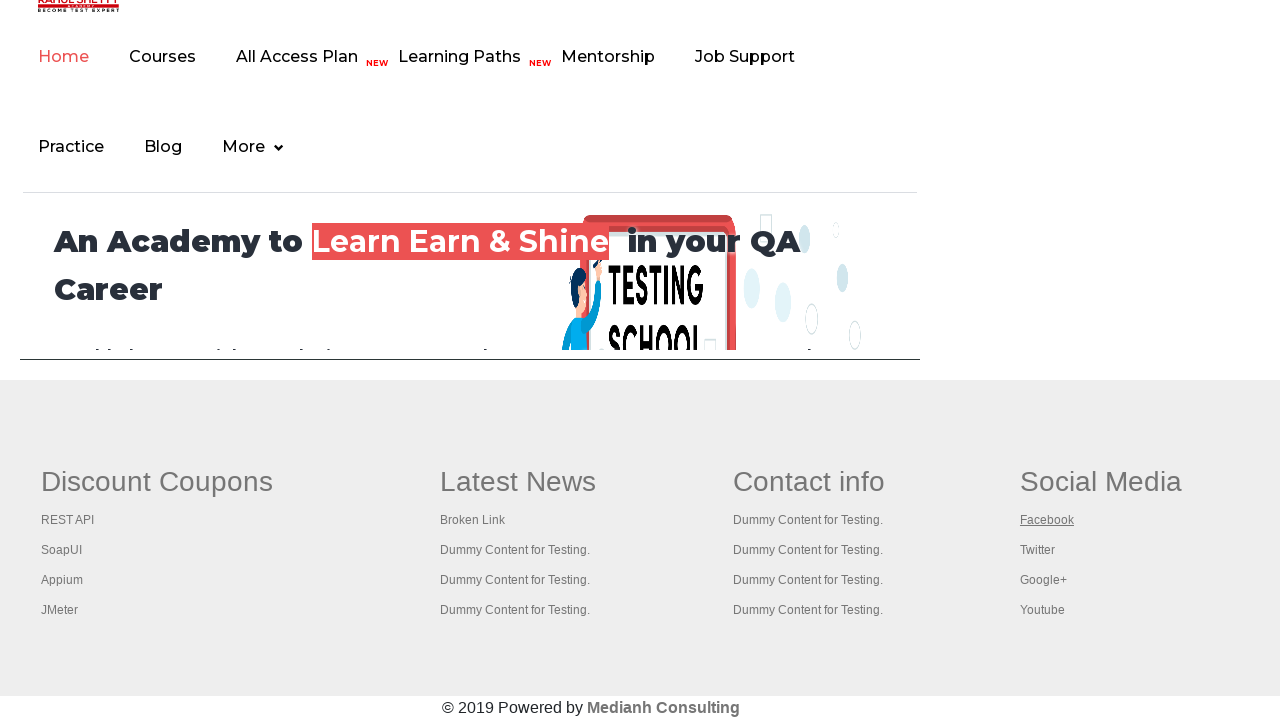

Clicked footer link with Ctrl modifier to open in new tab: # at (1037, 550) on xpath=//*[contains(@class,'footer_top')] >> a >> nth=17
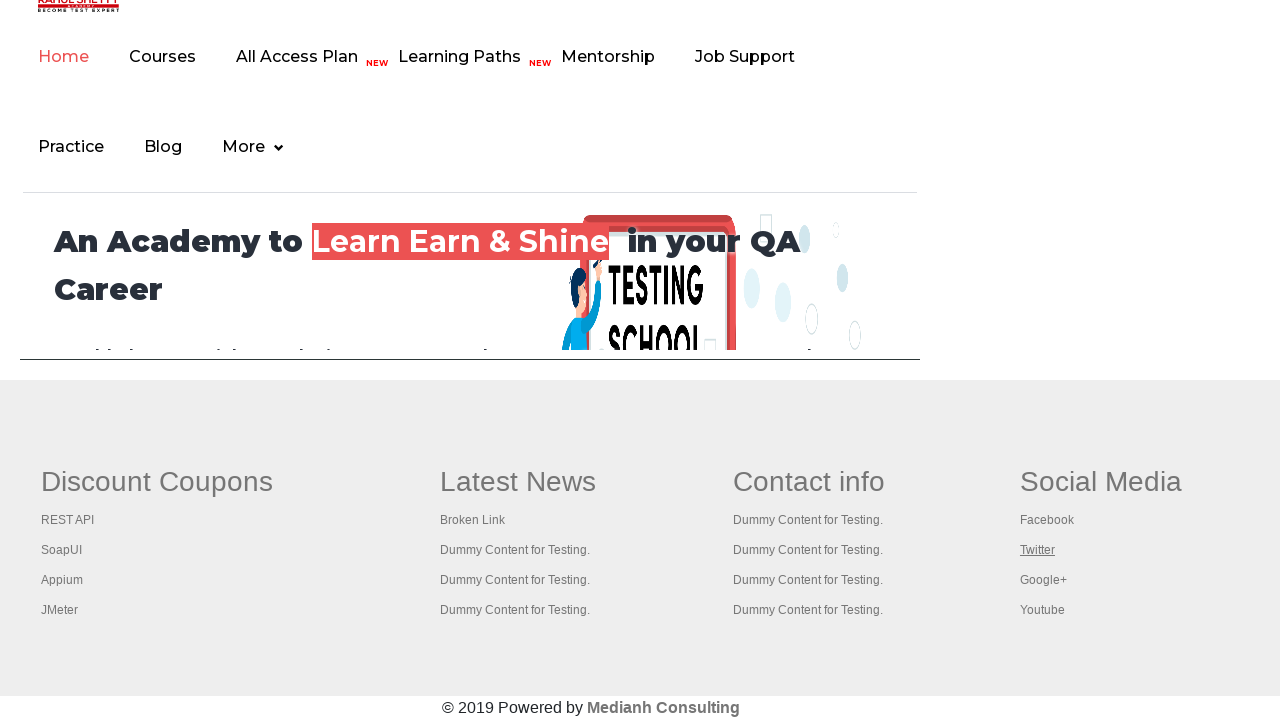

Opening link in footer in new tab: #
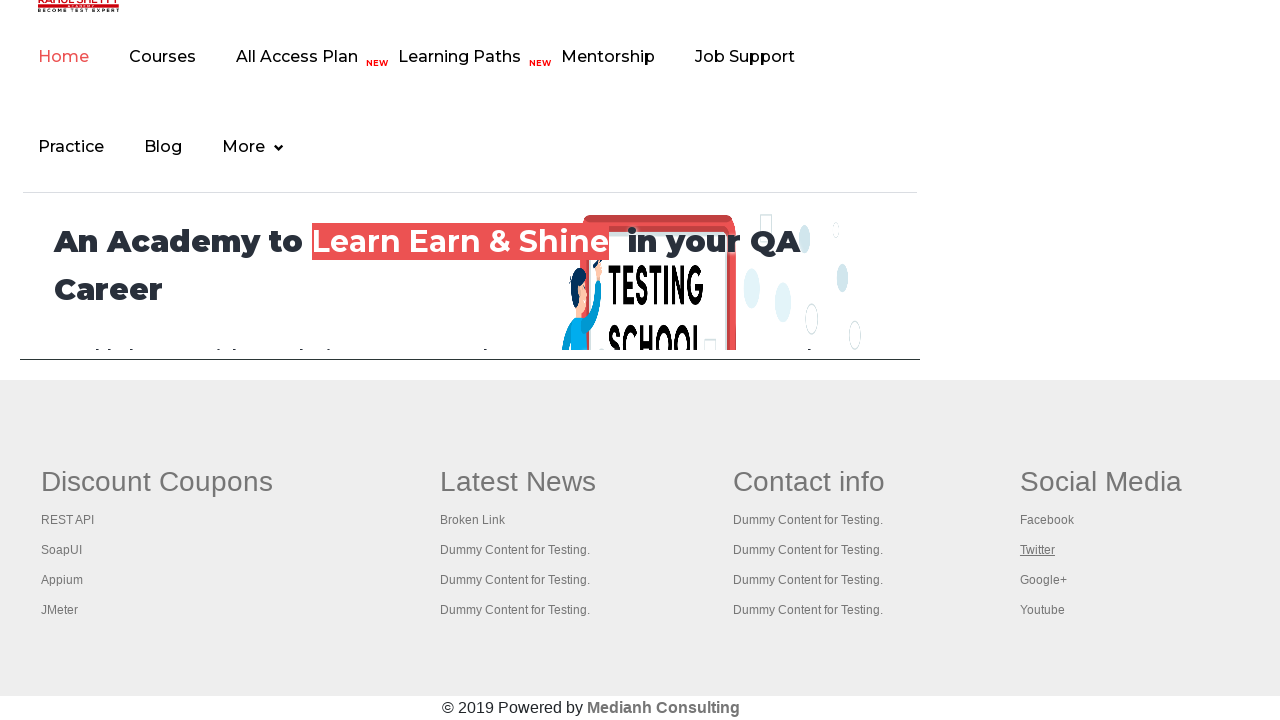

Clicked footer link with Ctrl modifier to open in new tab: # at (1043, 580) on xpath=//*[contains(@class,'footer_top')] >> a >> nth=18
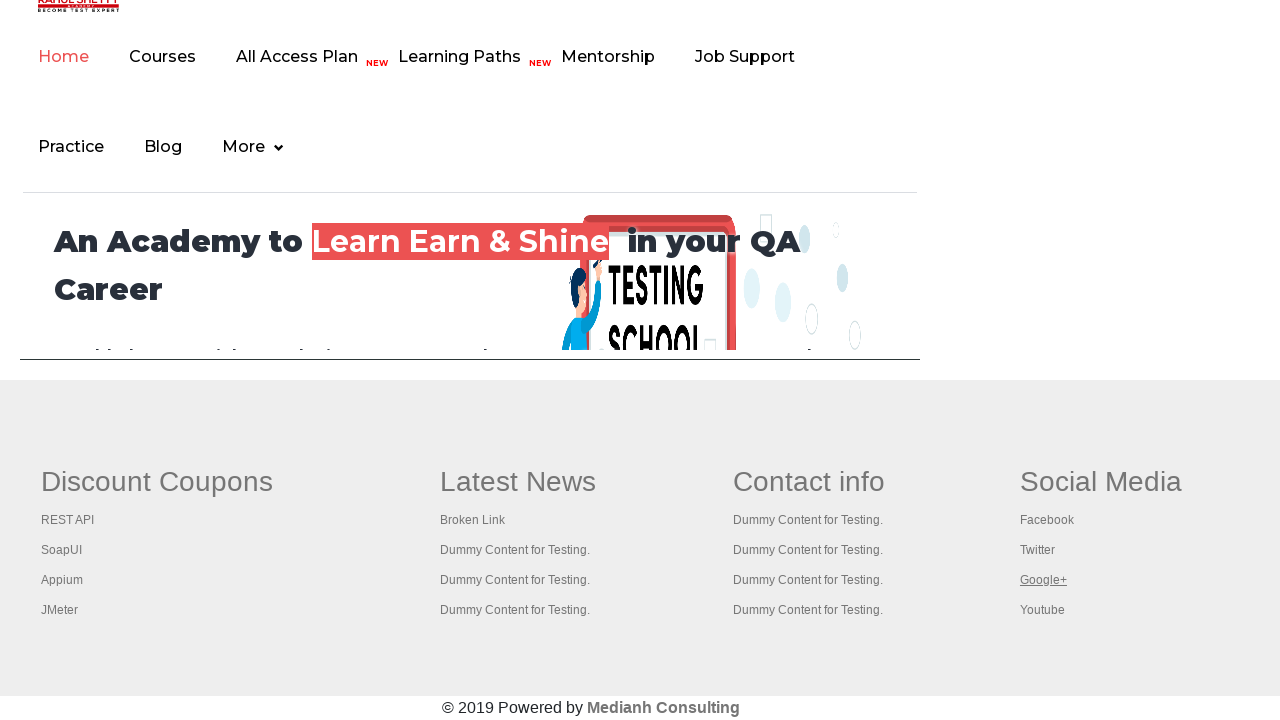

Opening link in footer in new tab: #
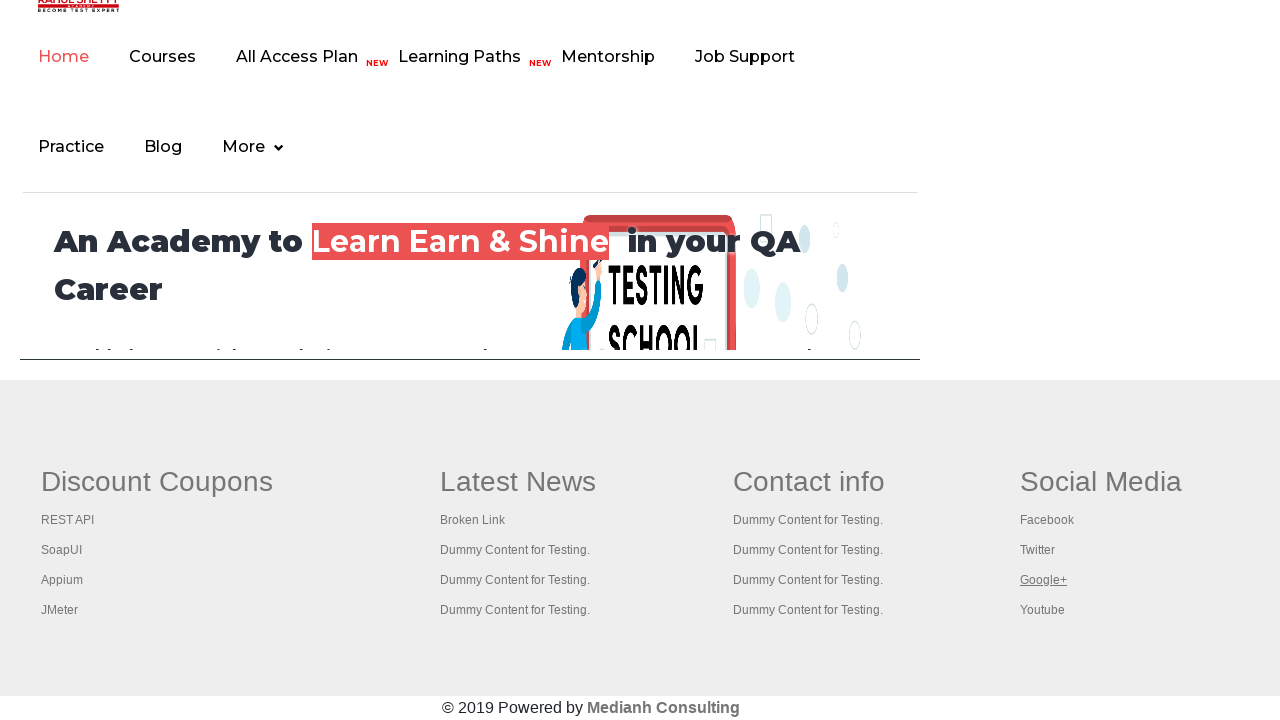

Clicked footer link with Ctrl modifier to open in new tab: # at (1042, 610) on xpath=//*[contains(@class,'footer_top')] >> a >> nth=19
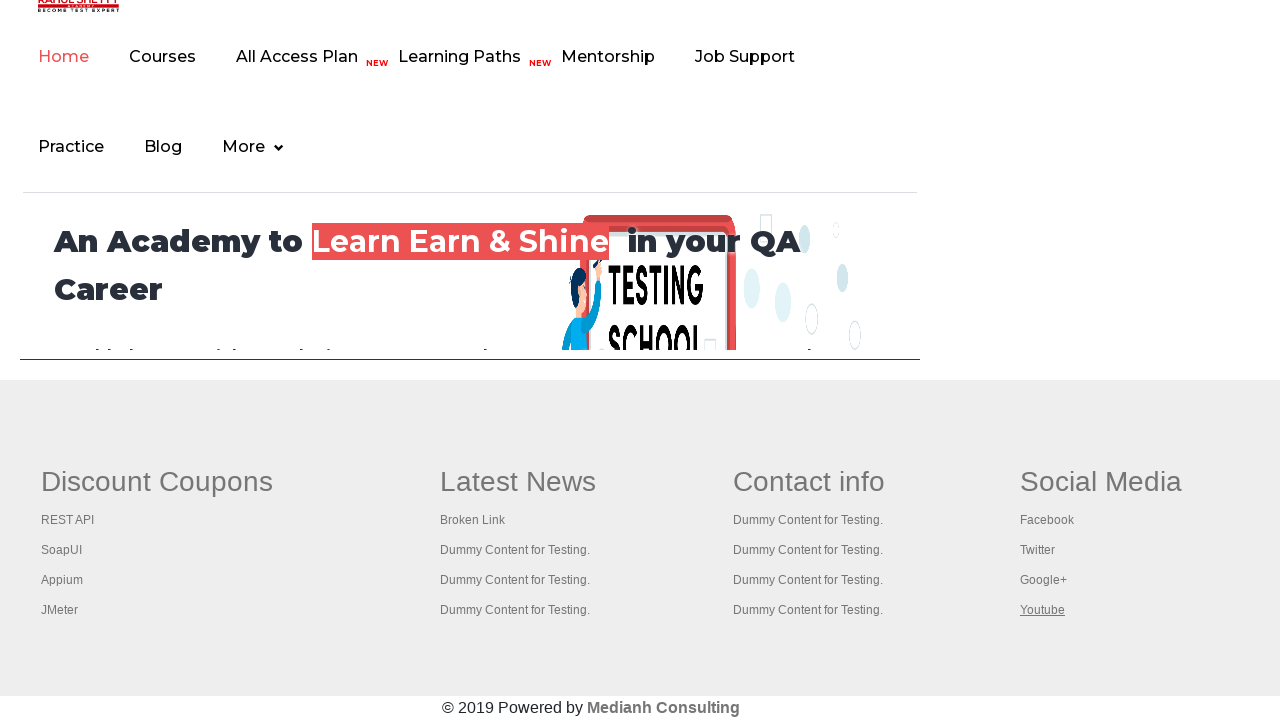

Retrieved all open pages in context (total: 21)
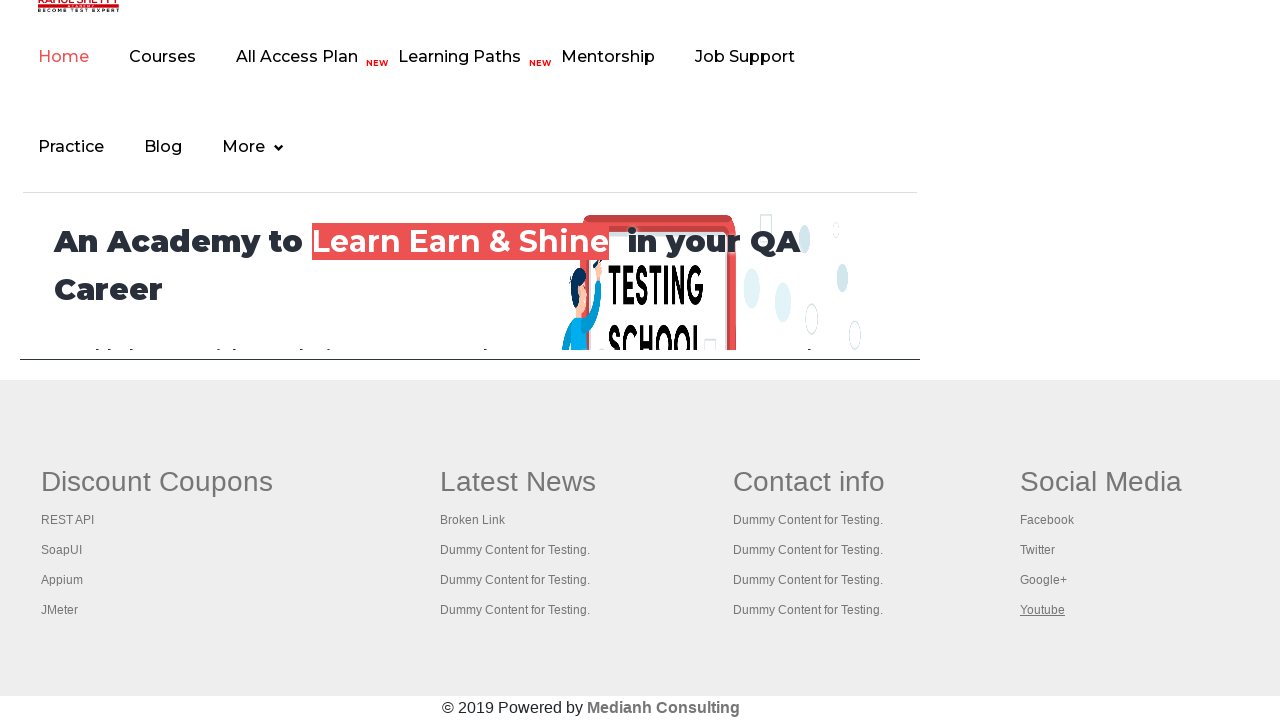

Closed a non-original tab
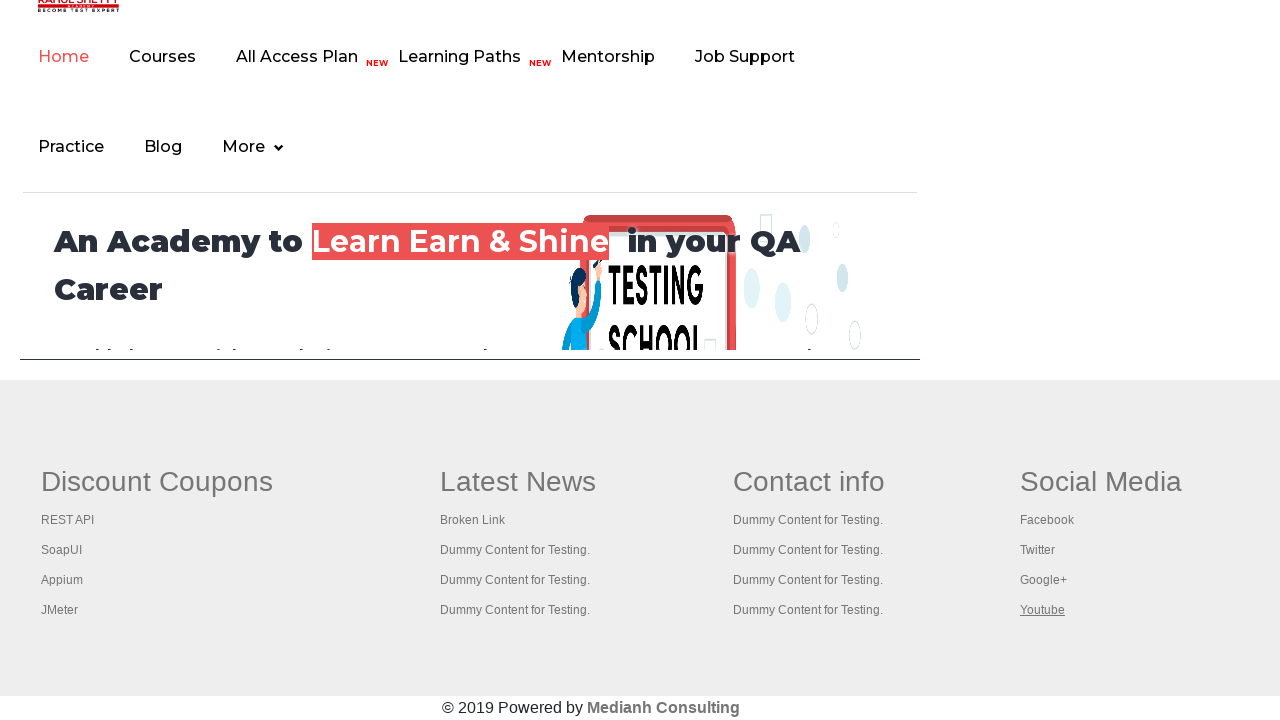

Closed a non-original tab
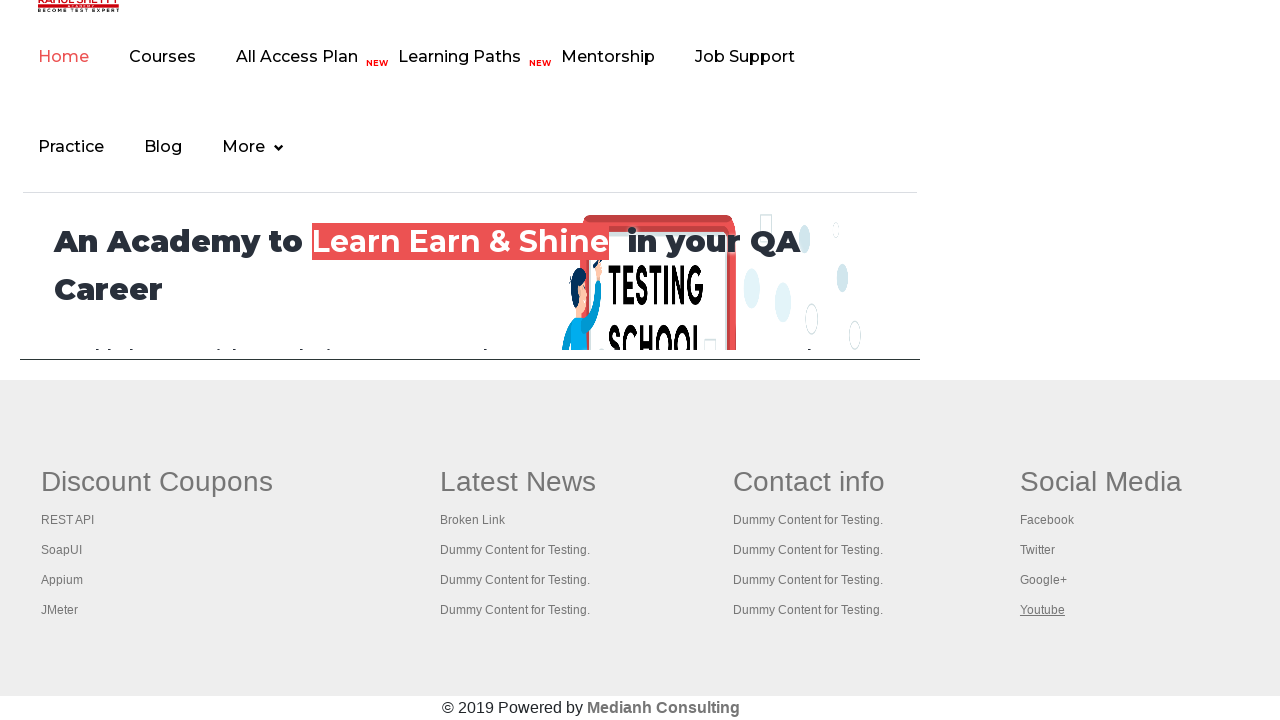

Closed a non-original tab
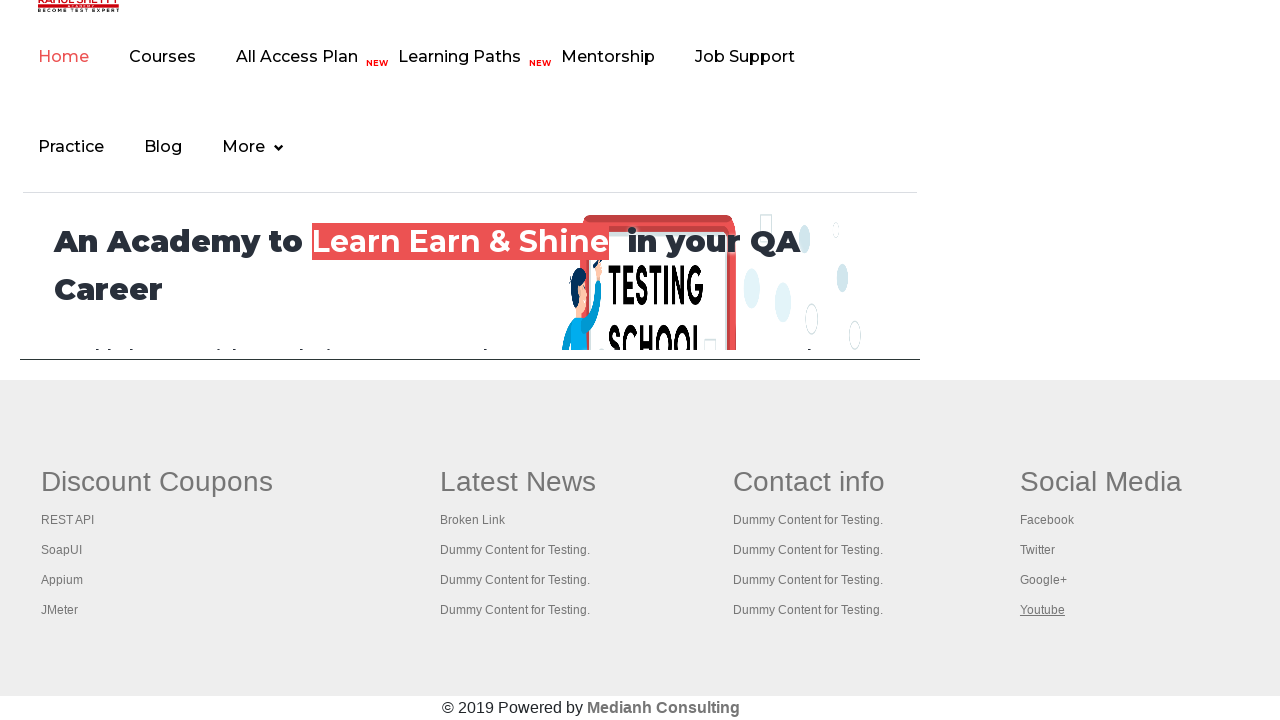

Closed a non-original tab
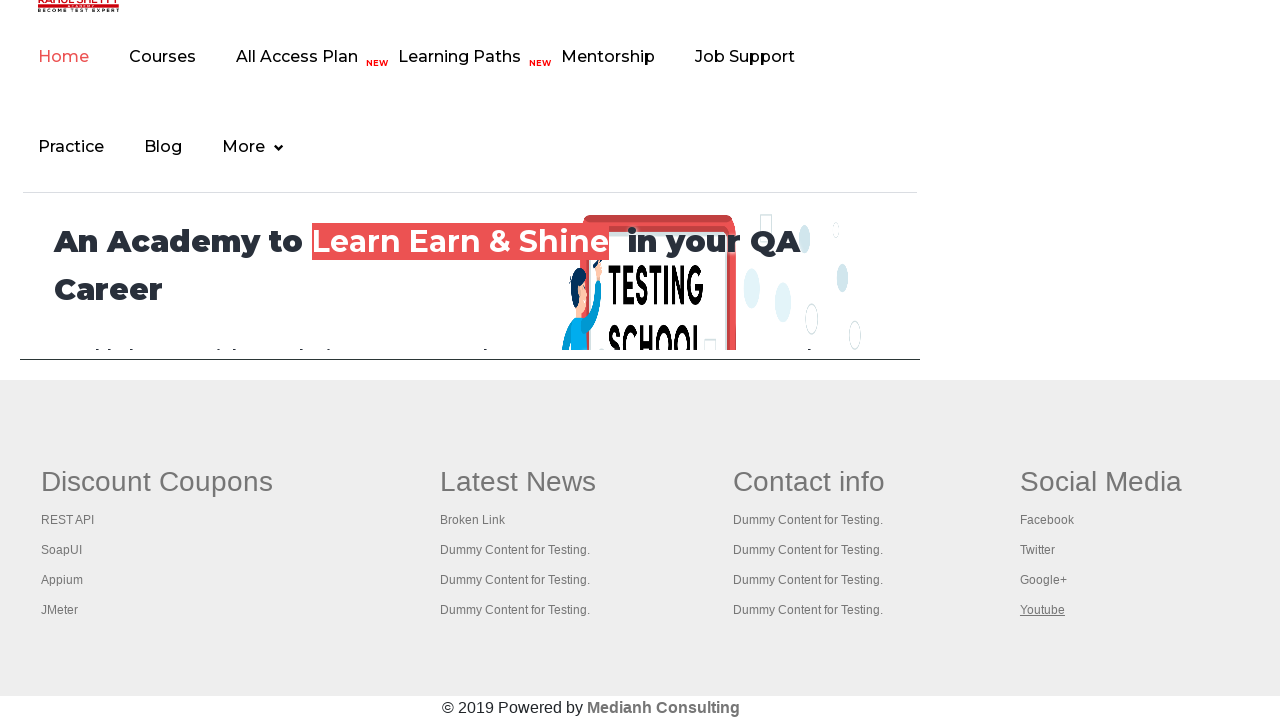

Closed a non-original tab
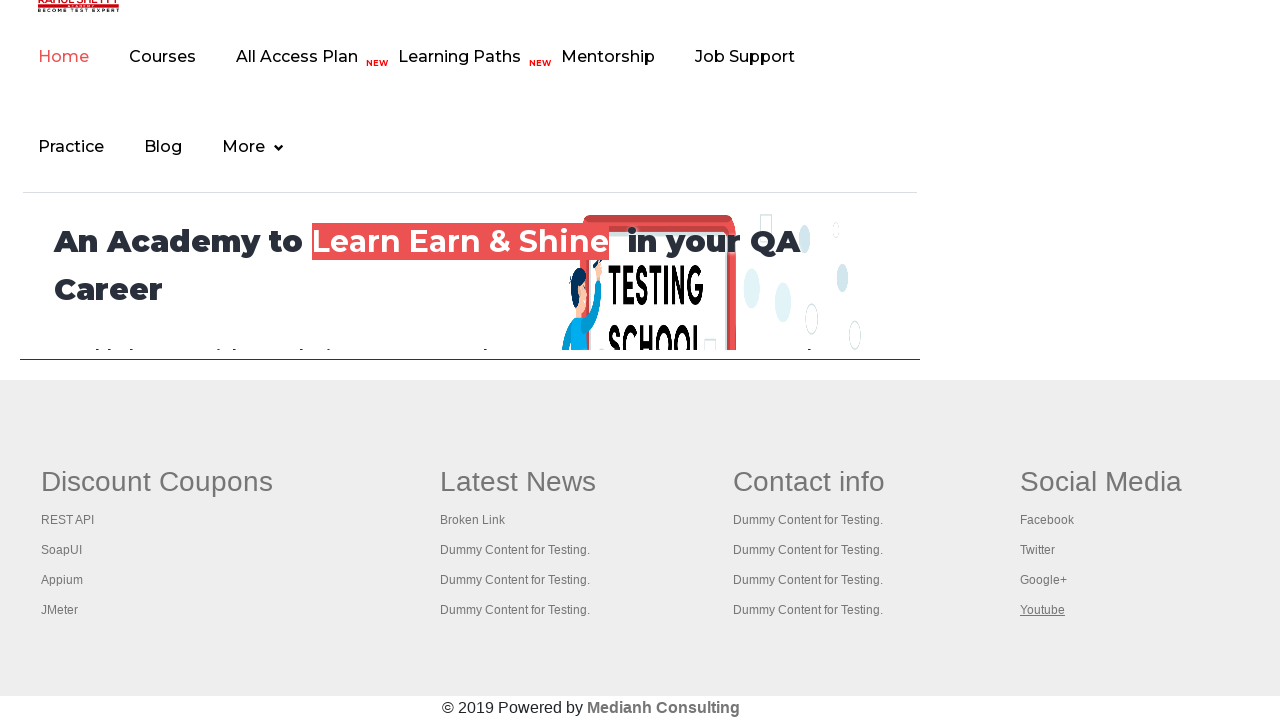

Closed a non-original tab
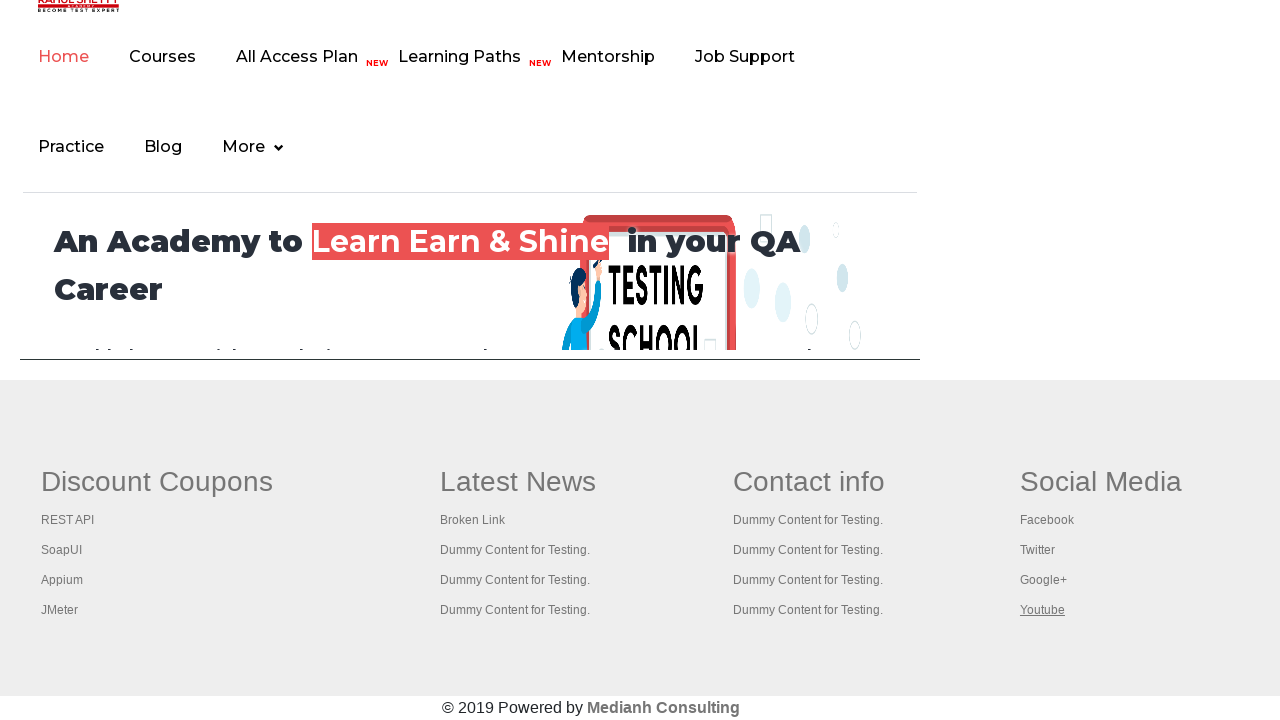

Closed a non-original tab
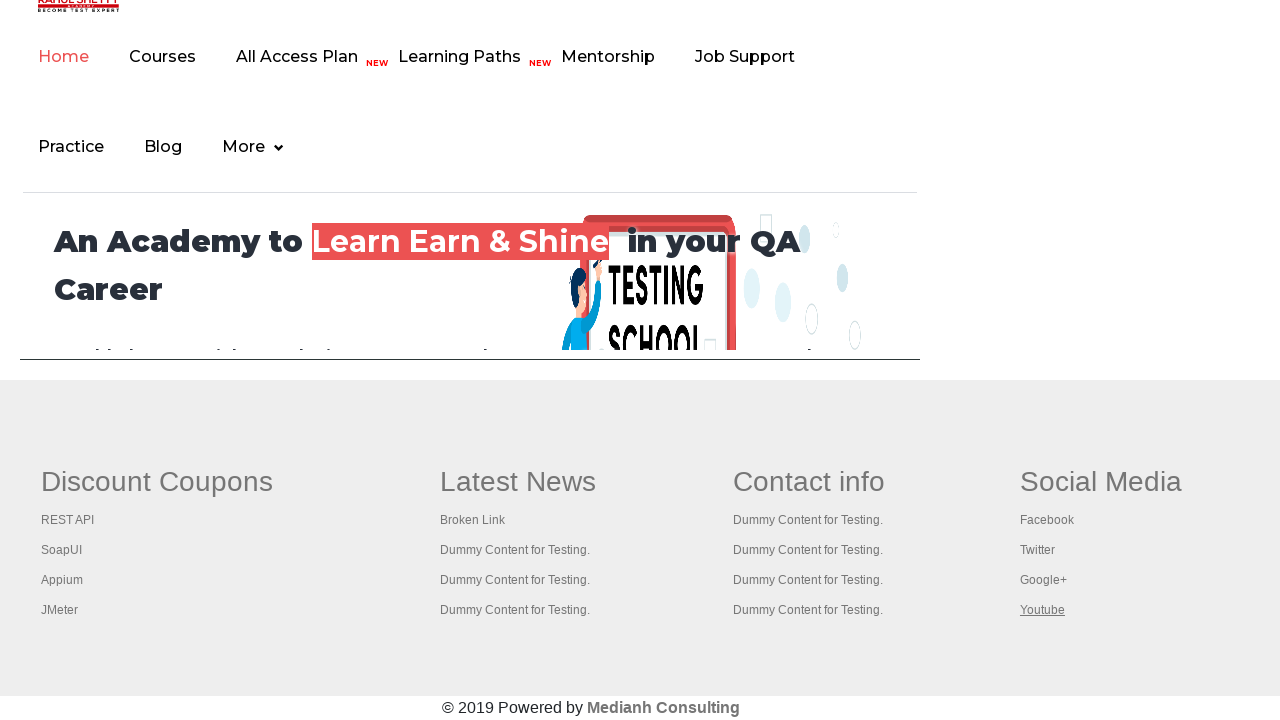

Closed a non-original tab
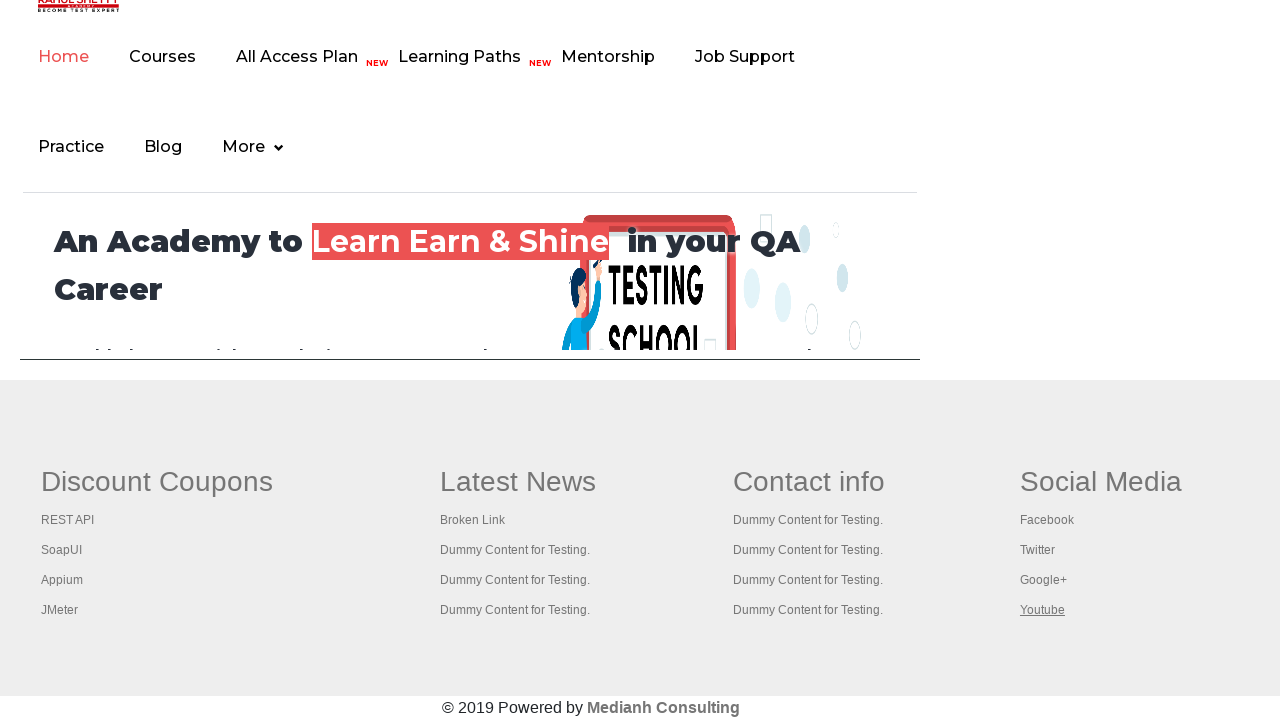

Closed a non-original tab
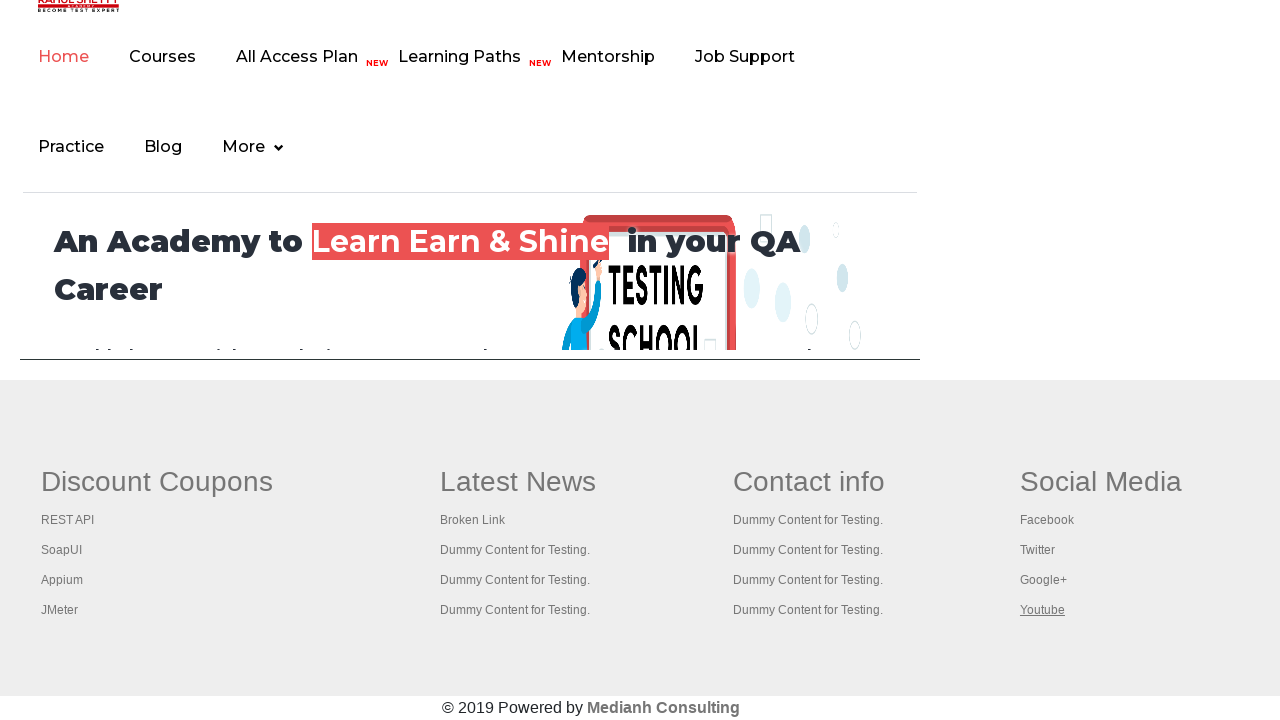

Closed a non-original tab
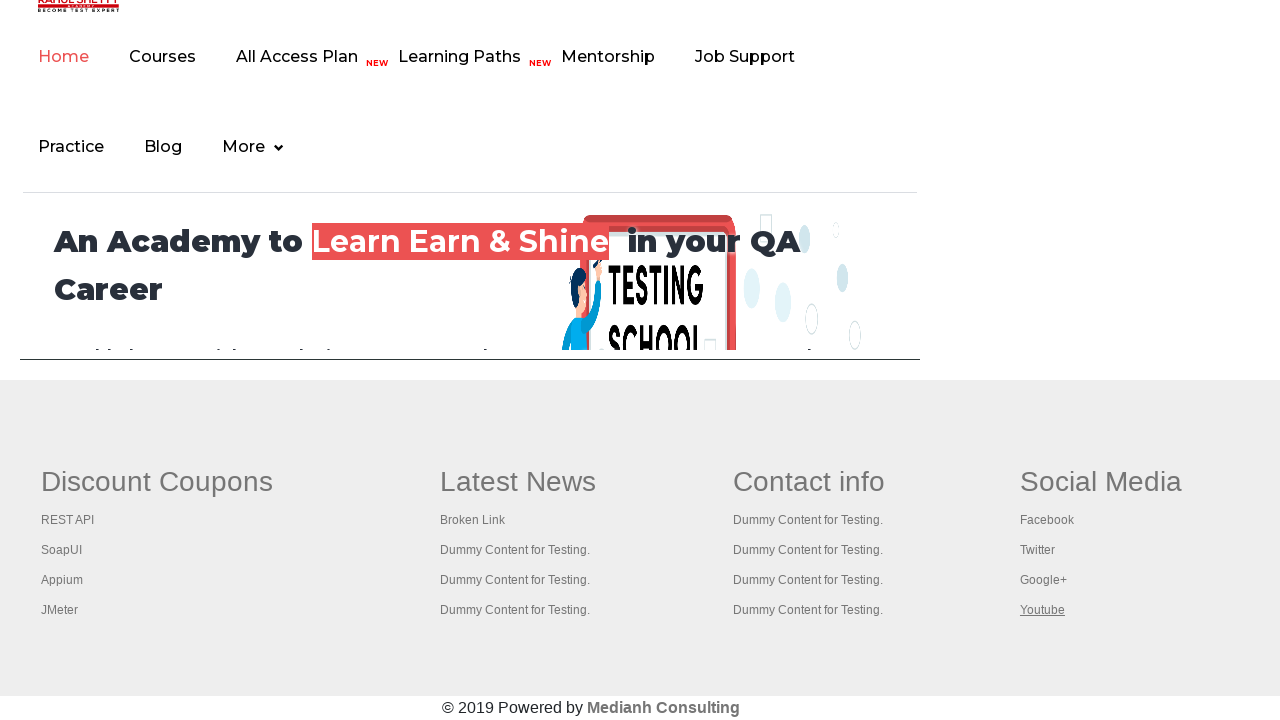

Closed a non-original tab
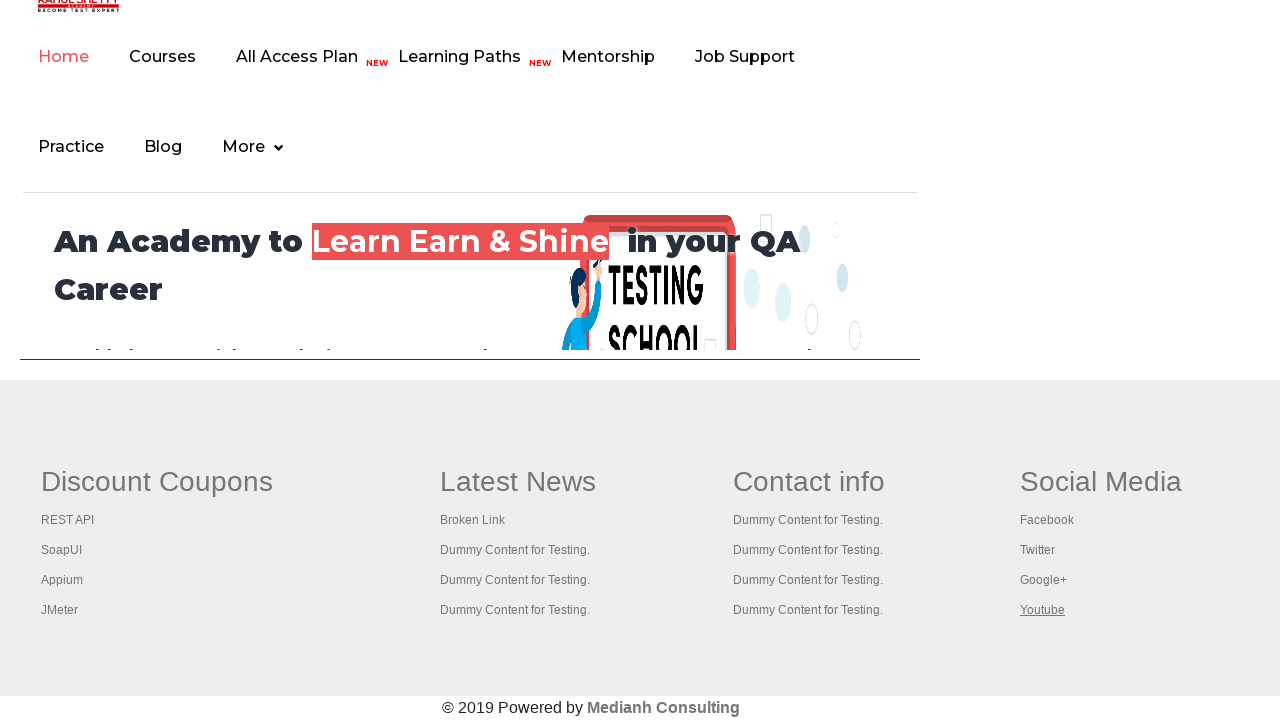

Closed a non-original tab
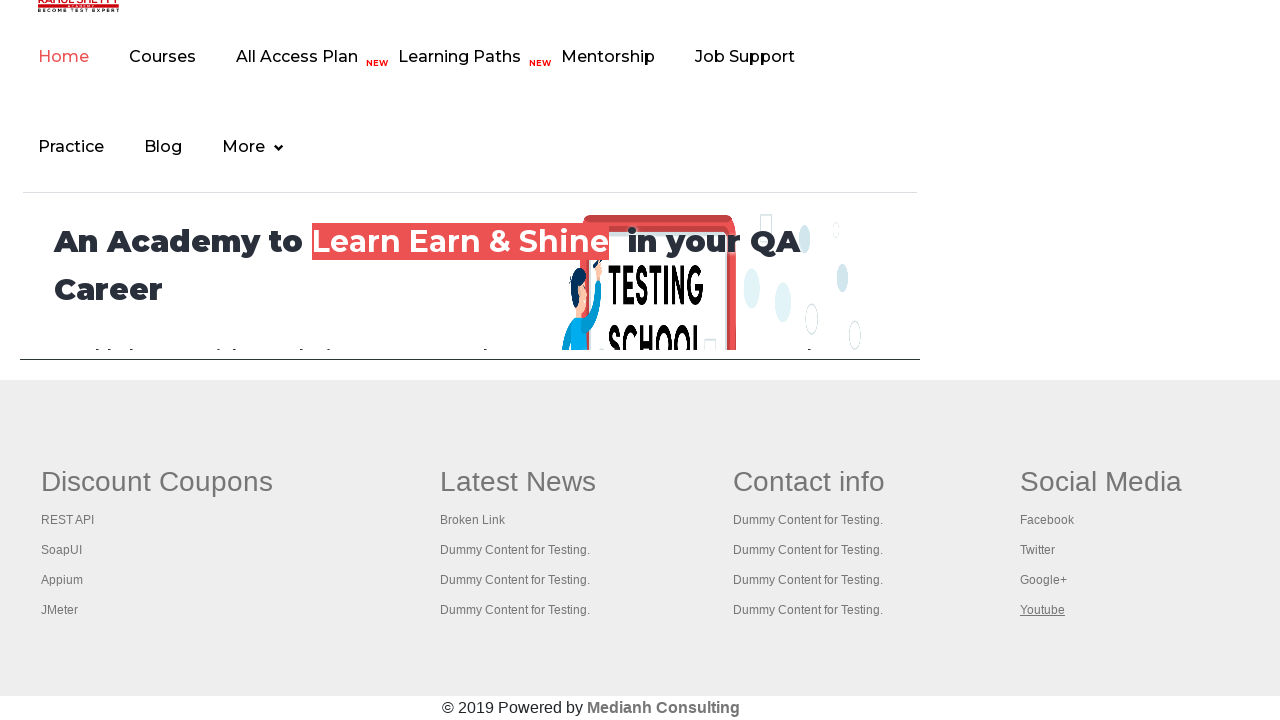

Closed a non-original tab
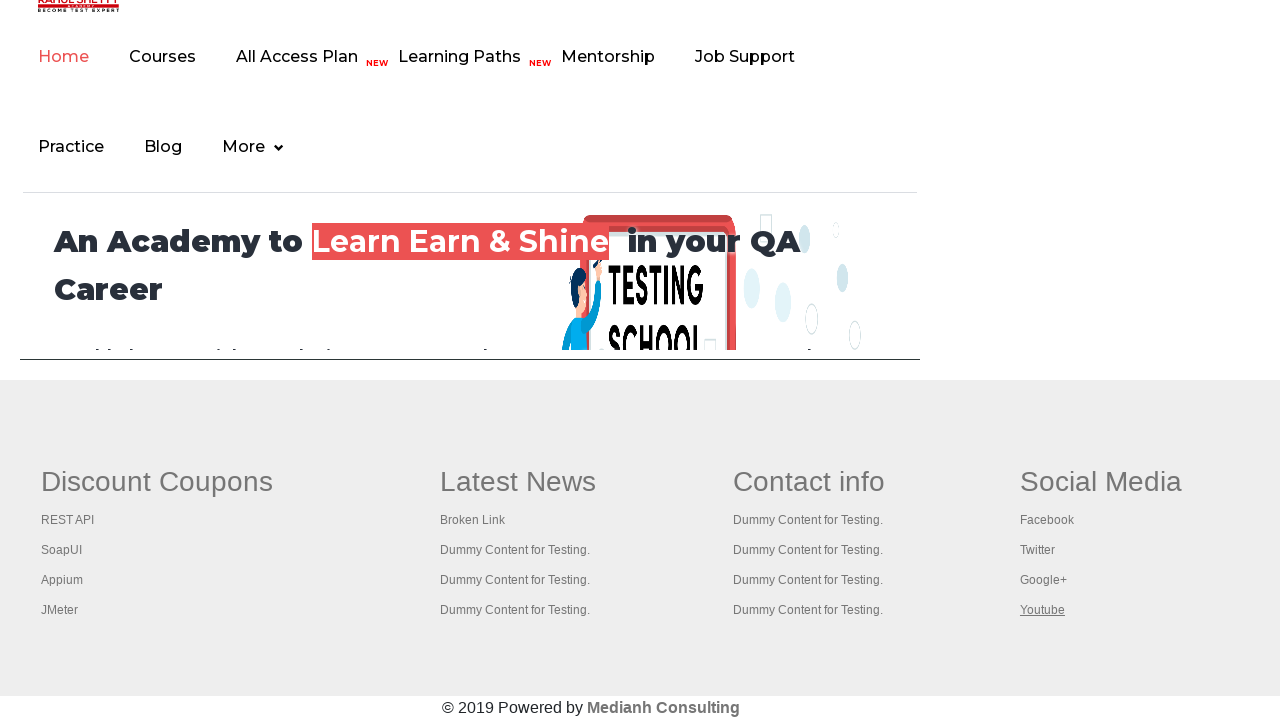

Closed a non-original tab
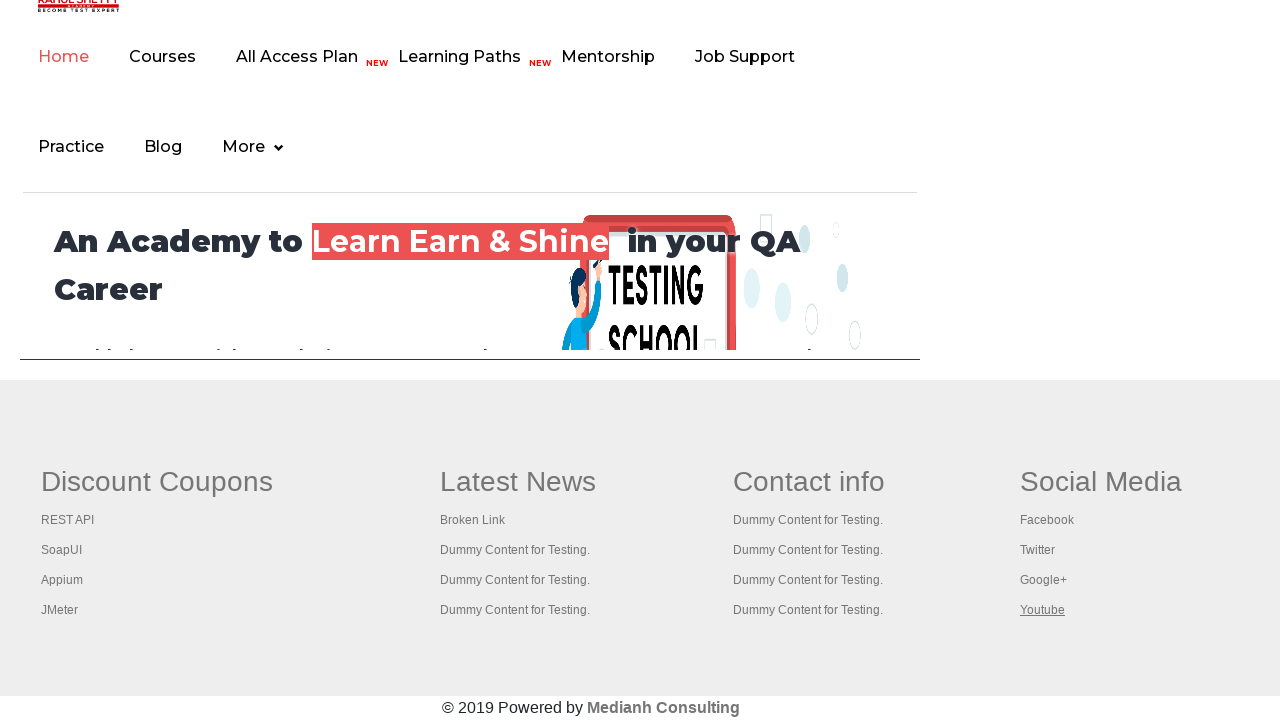

Closed a non-original tab
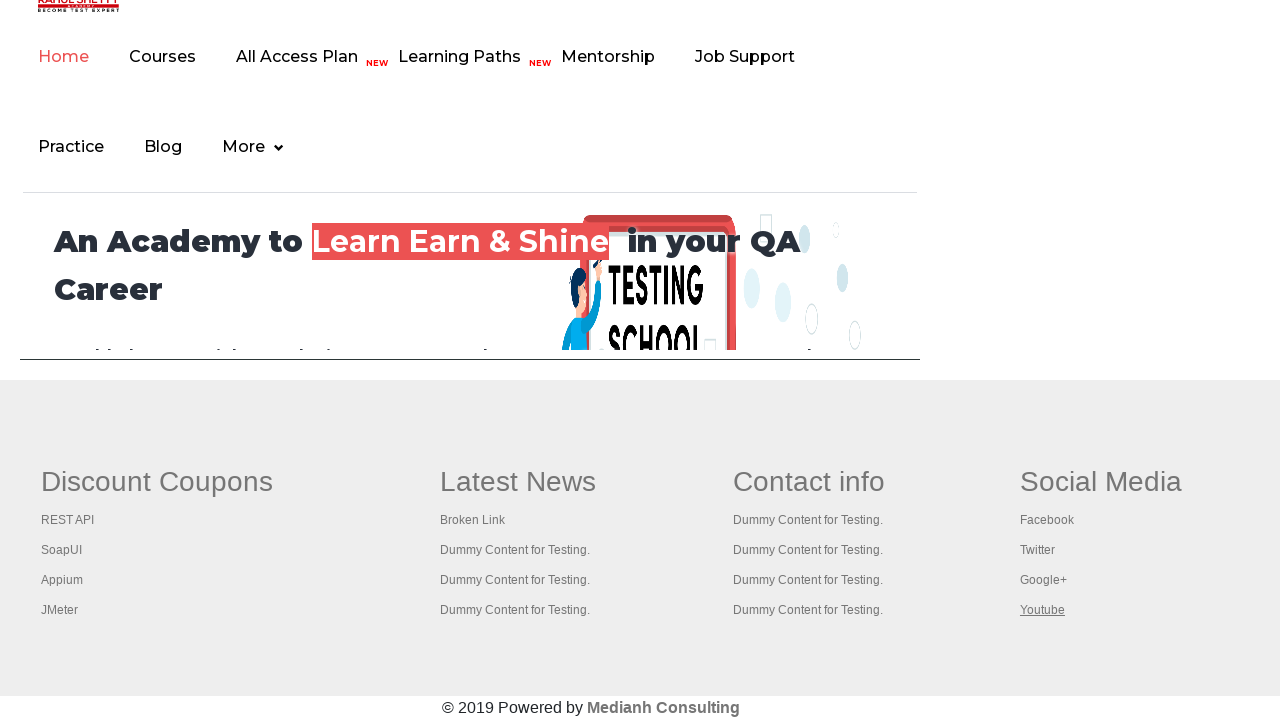

Closed a non-original tab
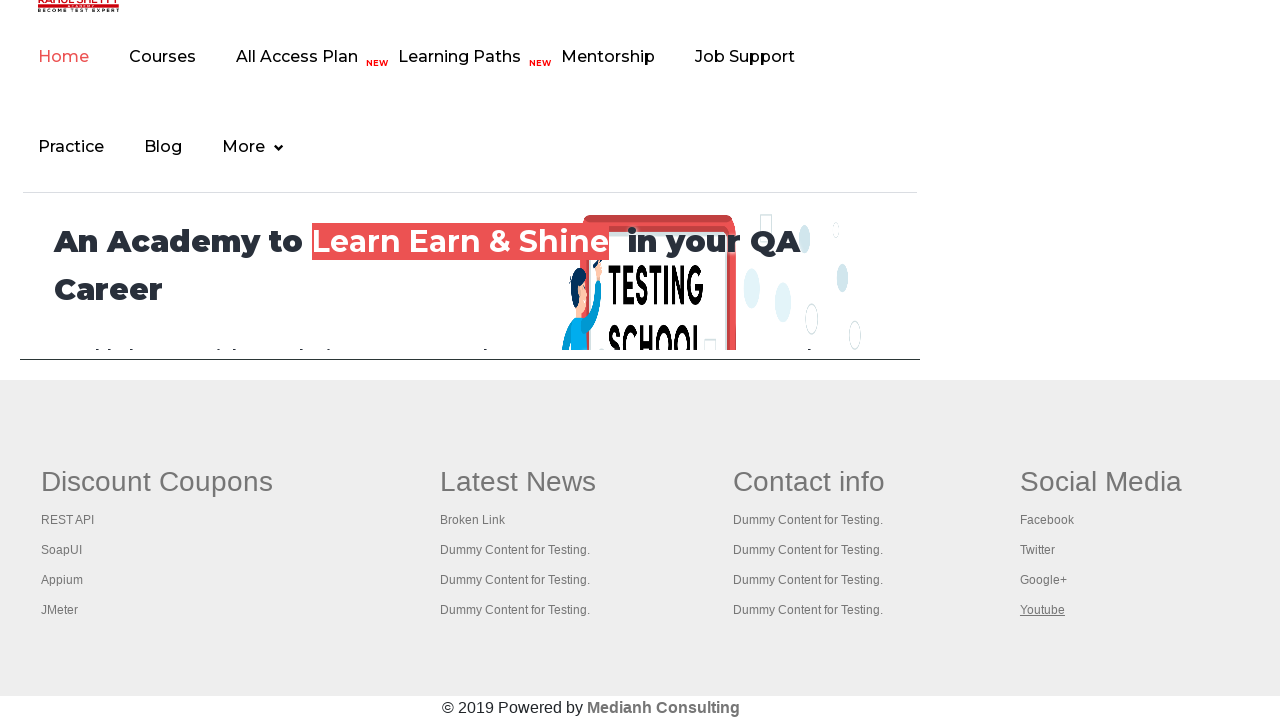

Closed a non-original tab
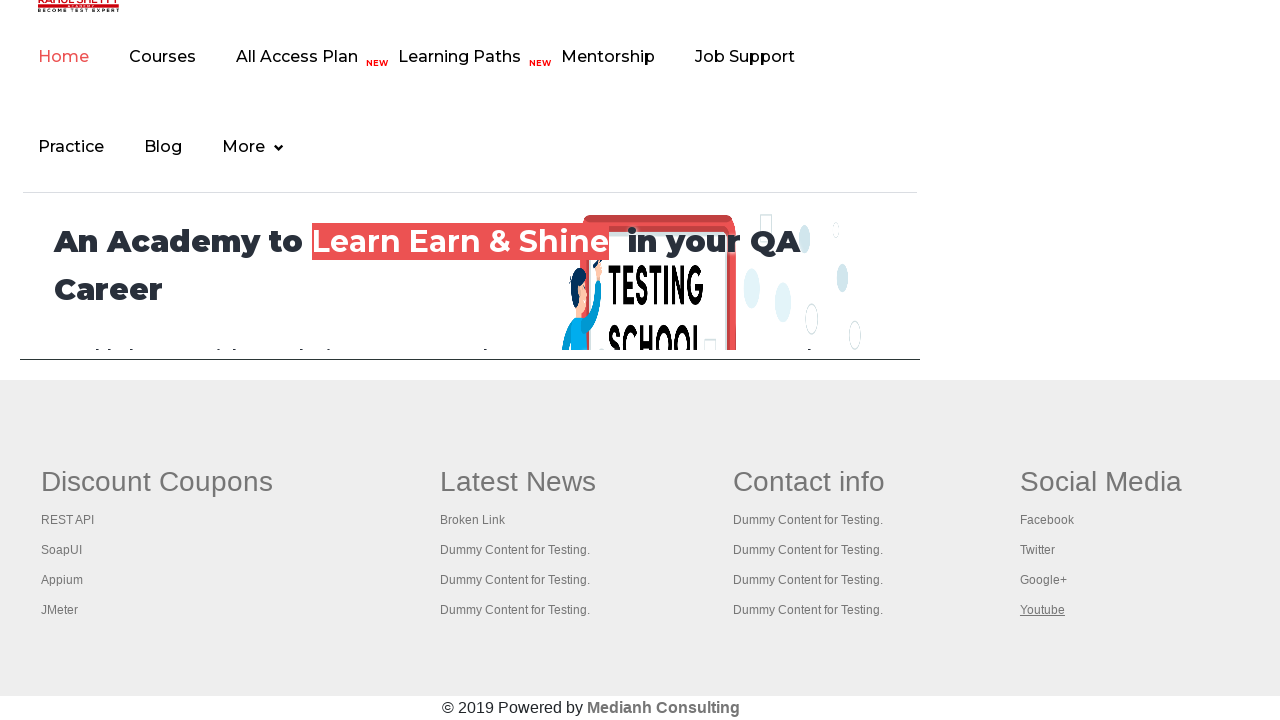

Closed a non-original tab
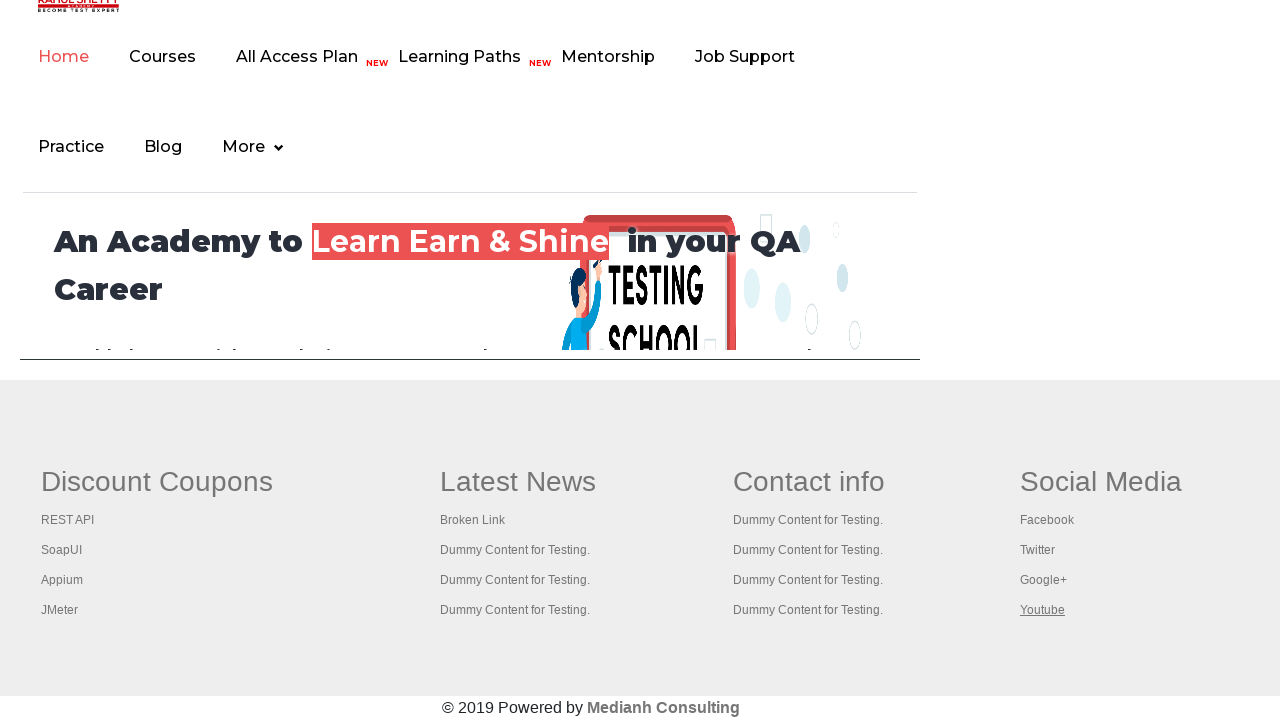

Closed a non-original tab
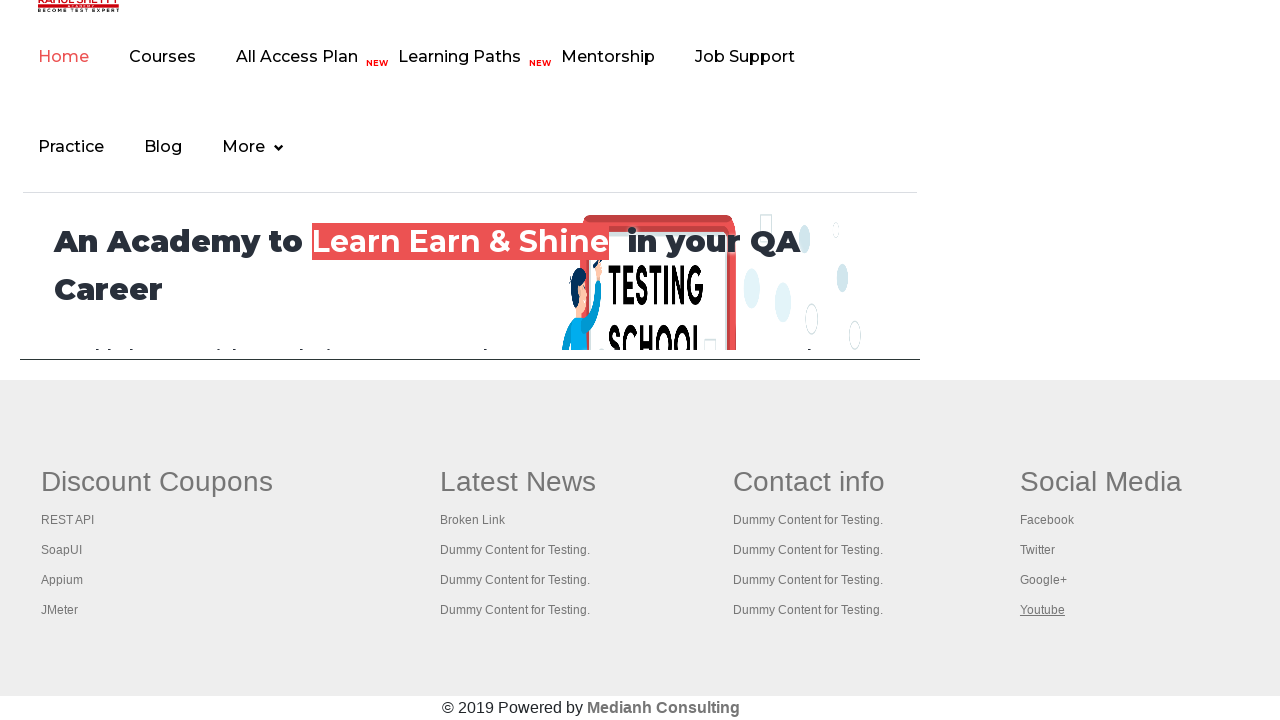

Closed a non-original tab
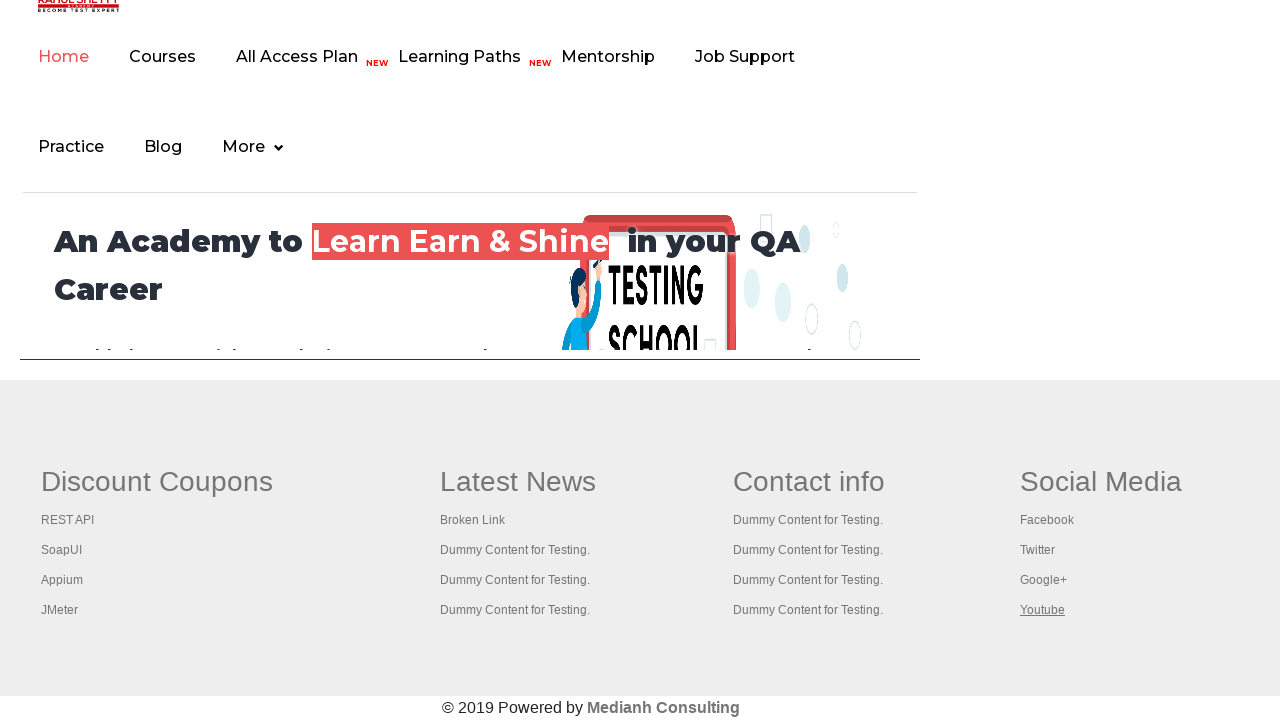

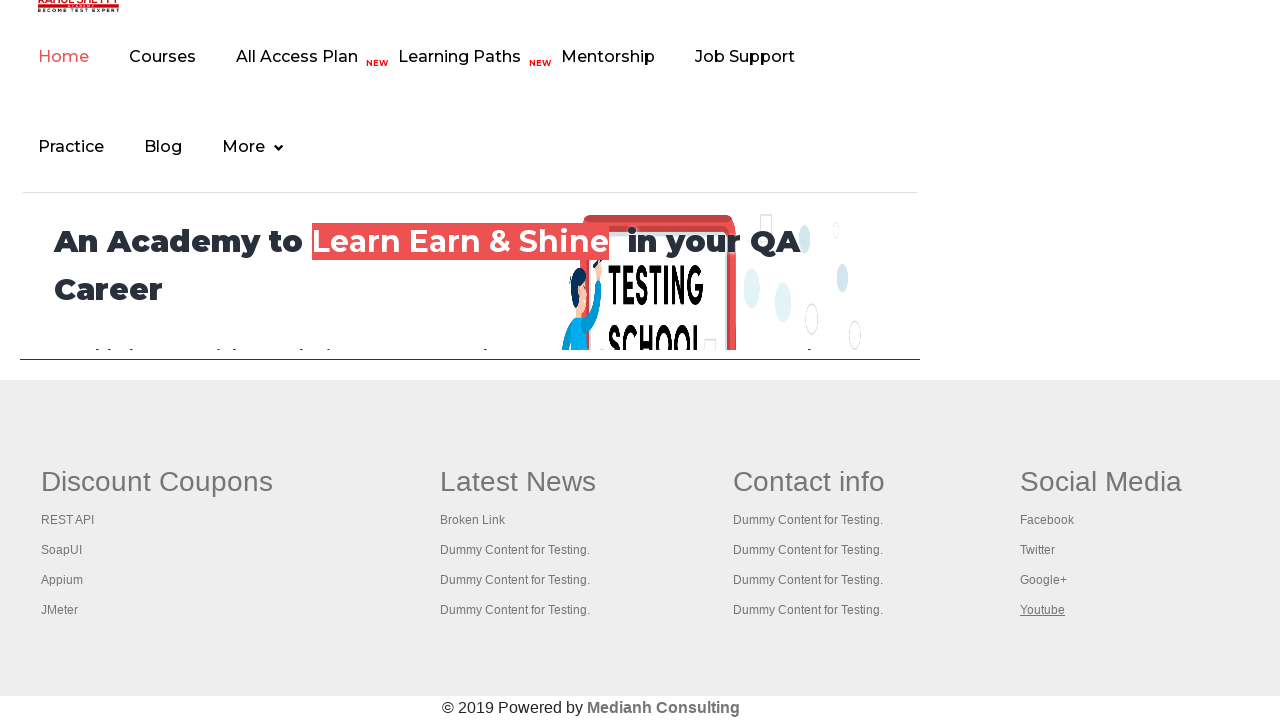